Tests navigation through sidebar links on a VEX API documentation page by clicking each link in the secondary sidebar and waiting for page loads

Starting URL: https://api.vex.com/zh-CN/exp/home/python/Drivetrain.html

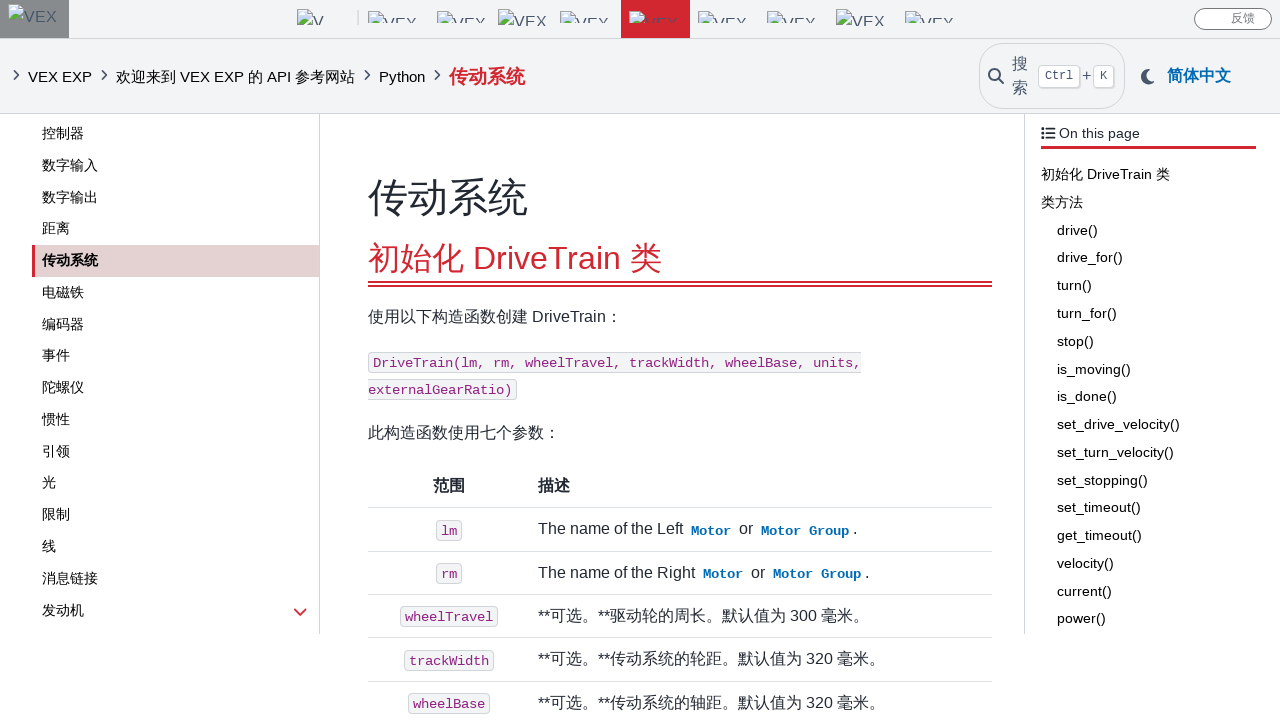

Waited for sidebar secondary links to be available
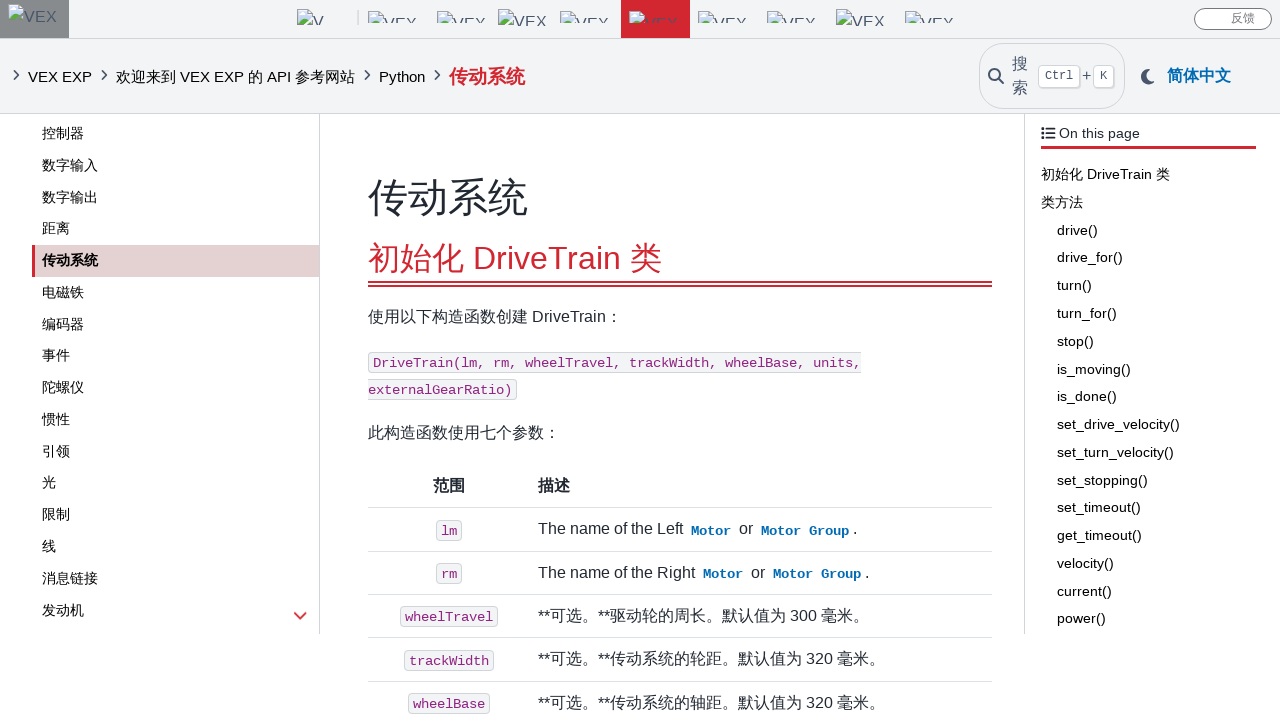

Found 20 sidebar links in secondary navigation
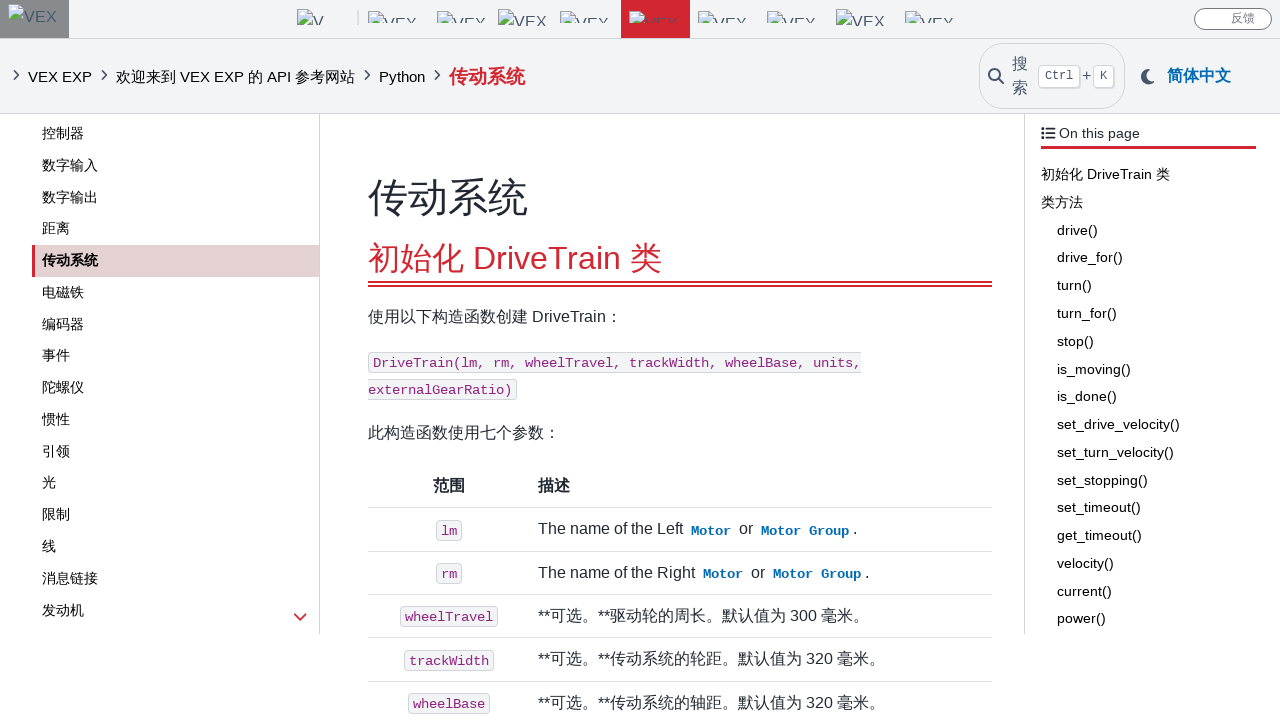

Clicked sidebar link #1 of 20 at (1140, 175) on .sidebar-secondary-item a >> nth=0
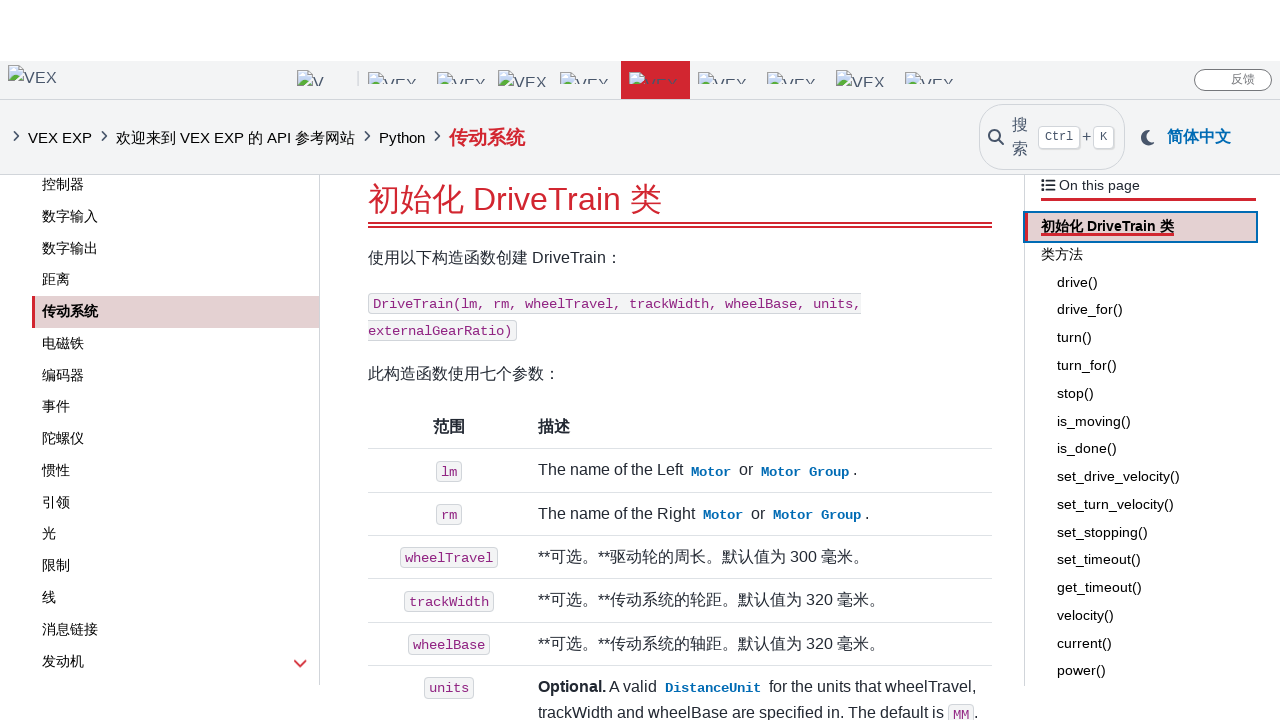

Page loaded after clicking sidebar link #1
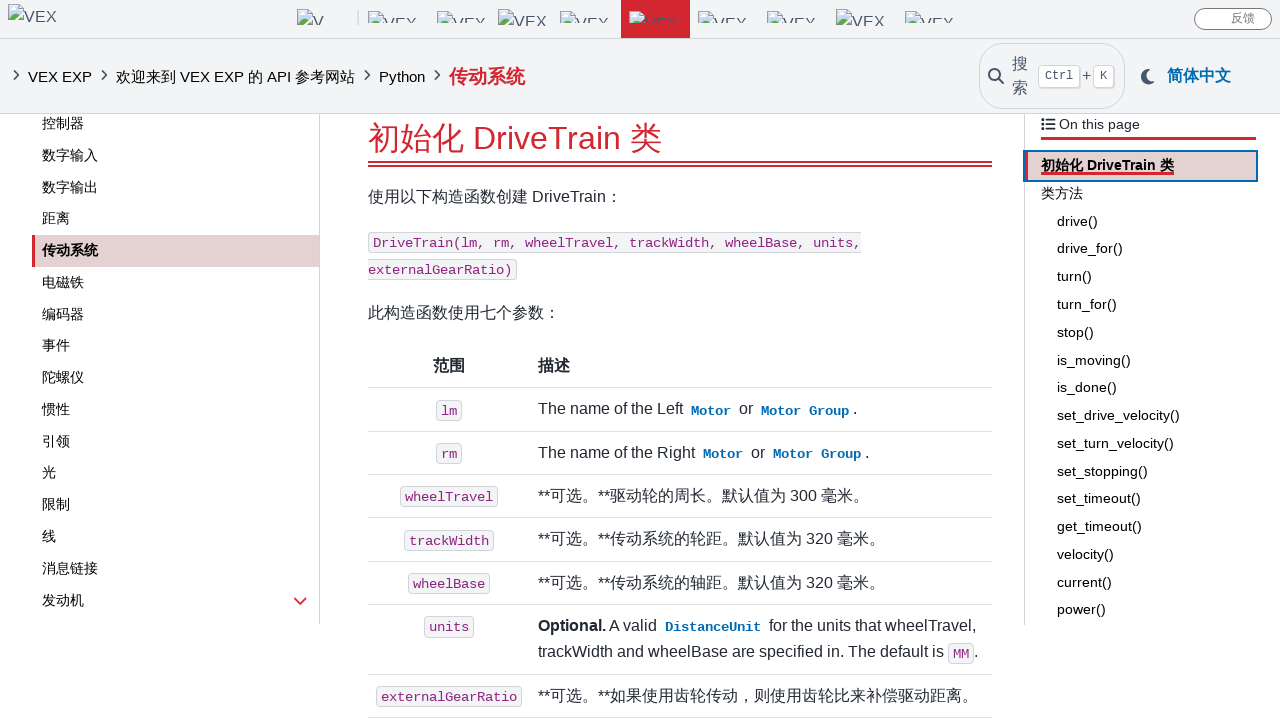

Clicked sidebar link #2 of 20 at (1140, 194) on .sidebar-secondary-item a >> nth=1
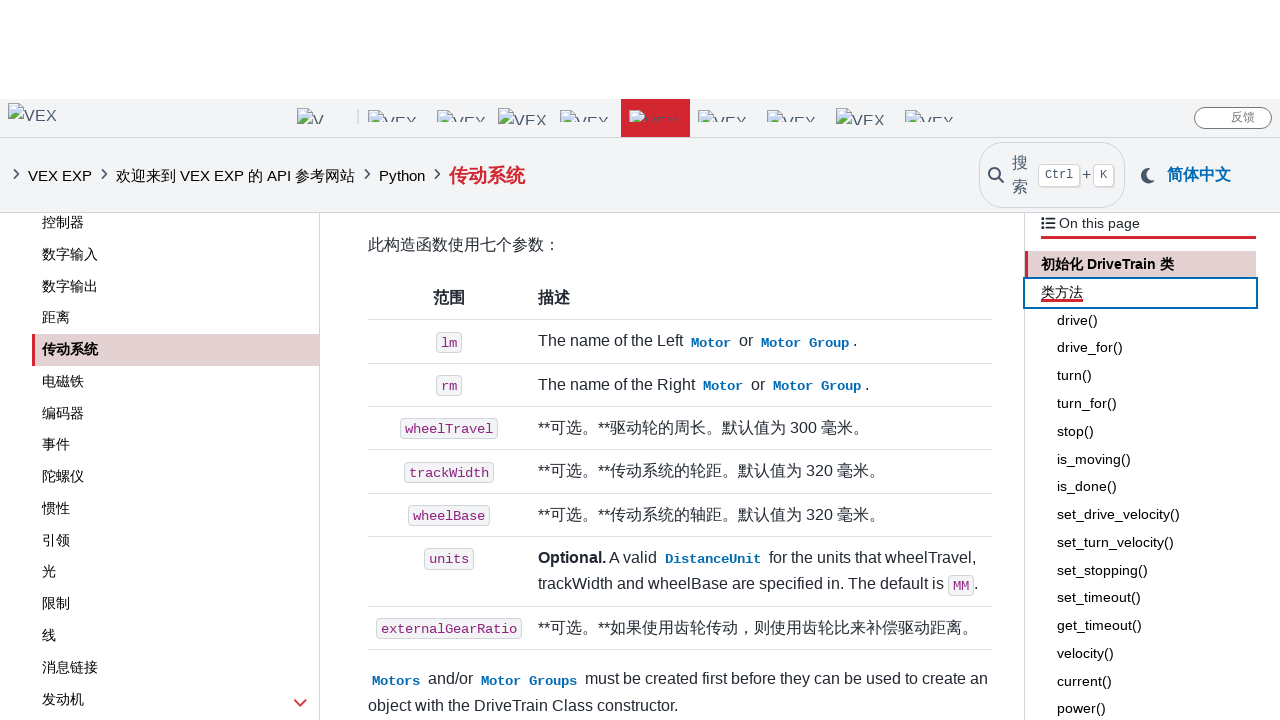

Page loaded after clicking sidebar link #2
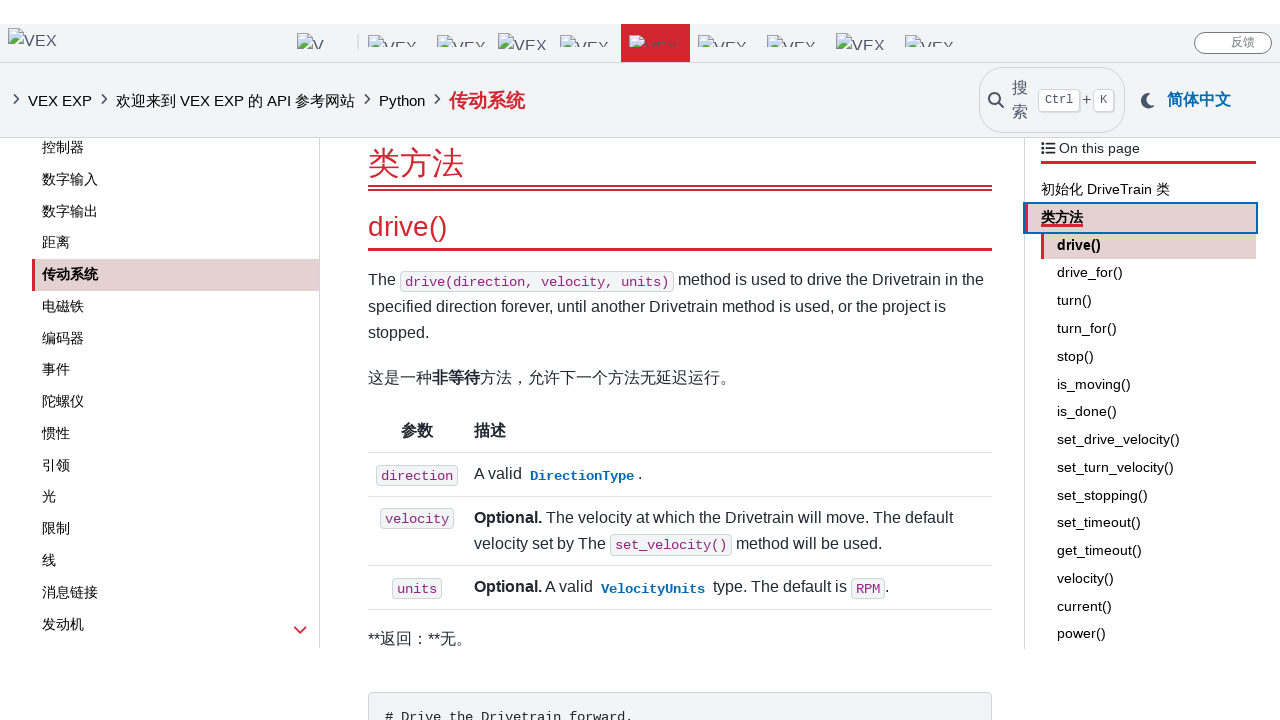

Clicked sidebar link #3 of 20 at (1148, 222) on .sidebar-secondary-item a >> nth=2
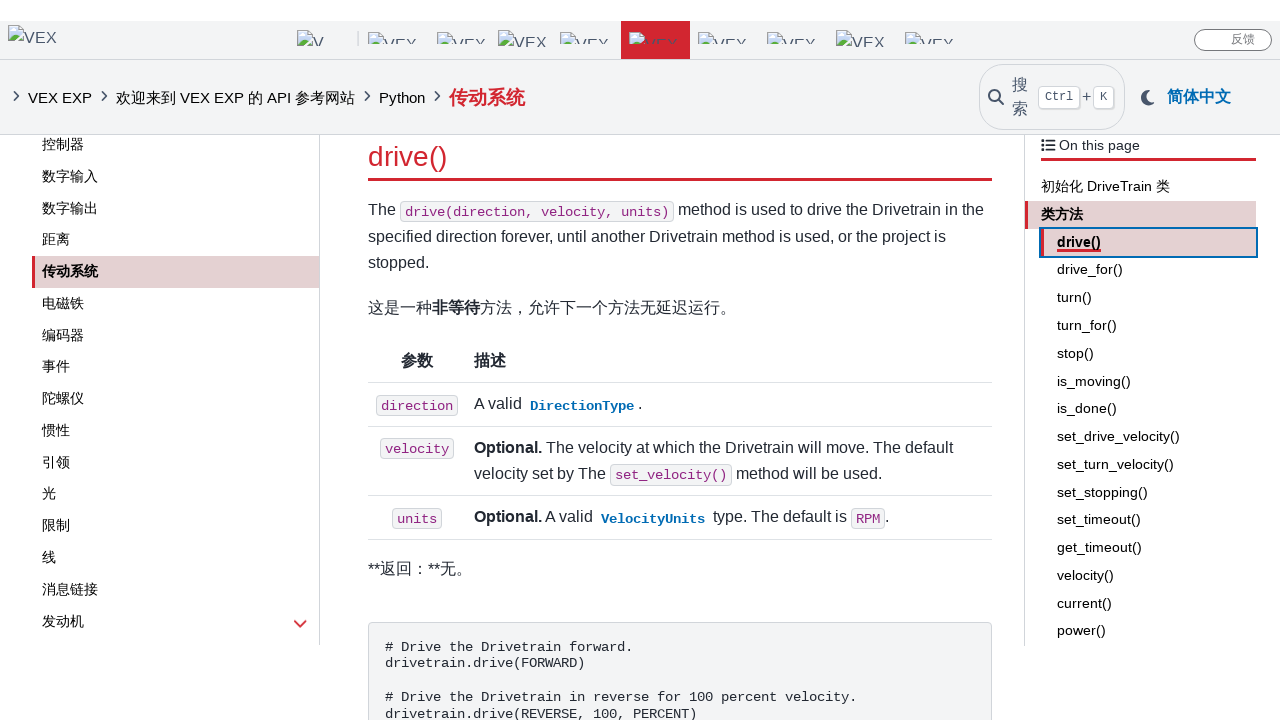

Page loaded after clicking sidebar link #3
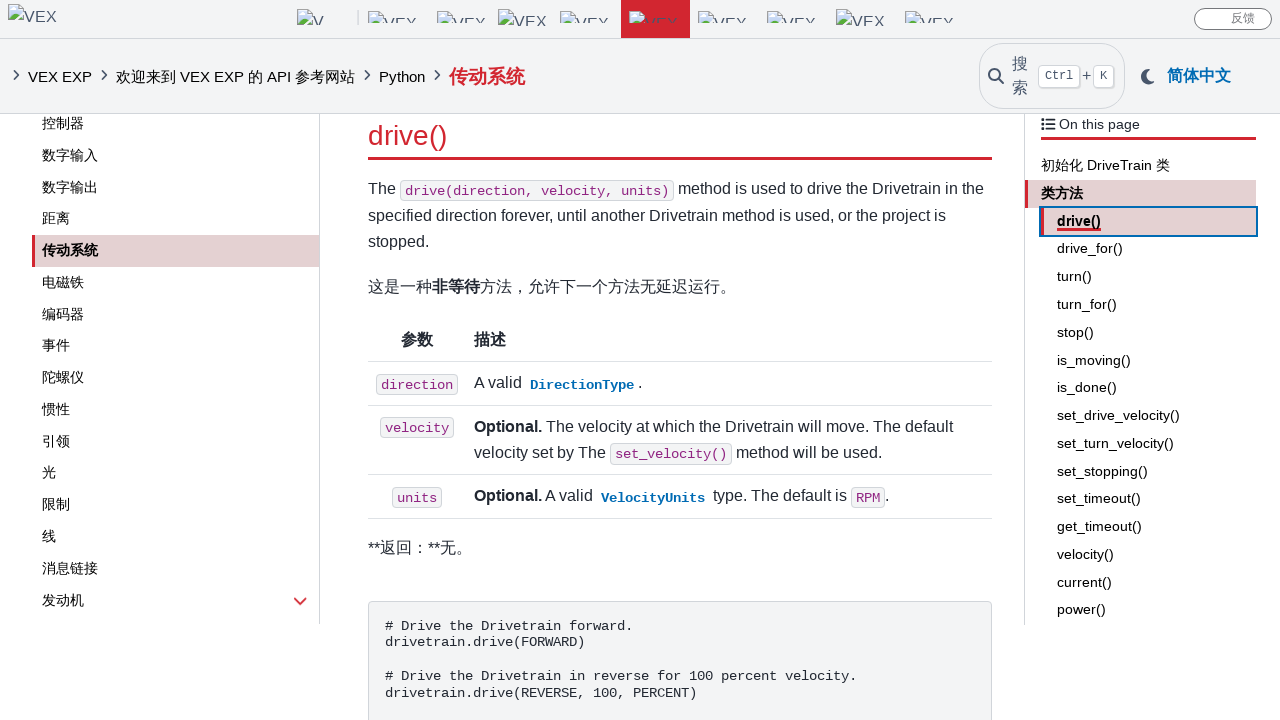

Clicked sidebar link #4 of 20 at (1148, 250) on .sidebar-secondary-item a >> nth=3
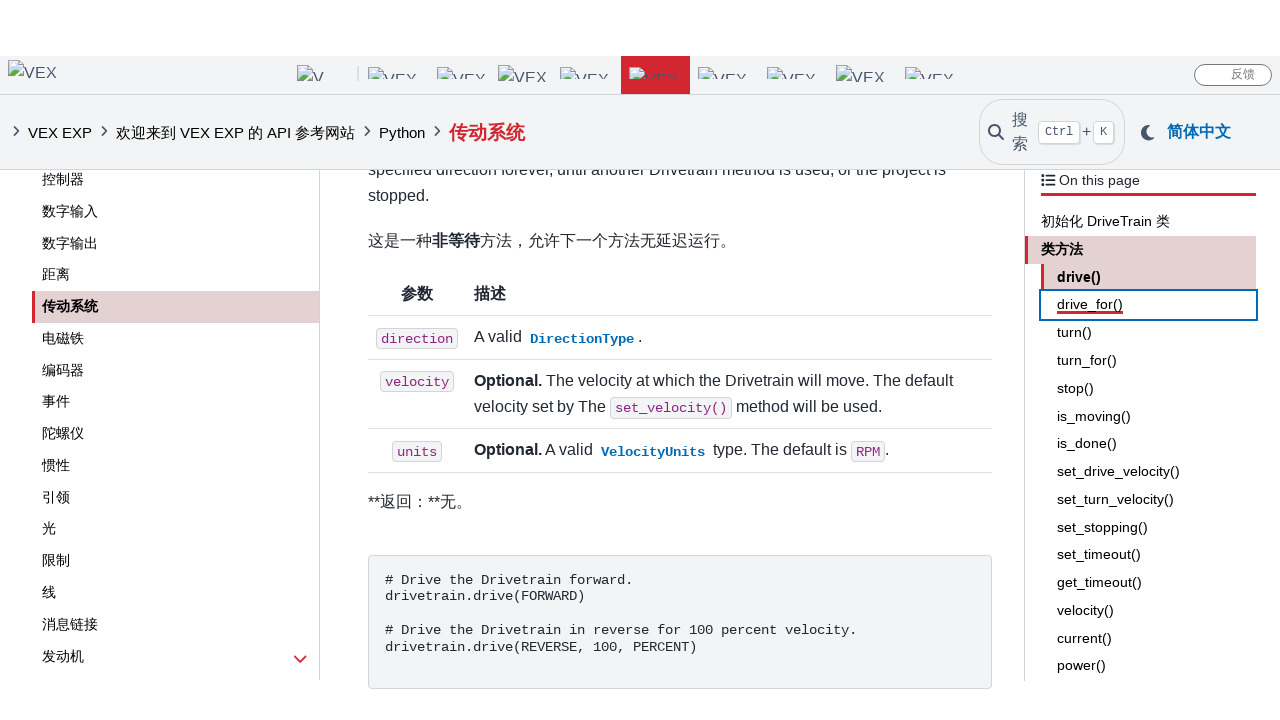

Page loaded after clicking sidebar link #4
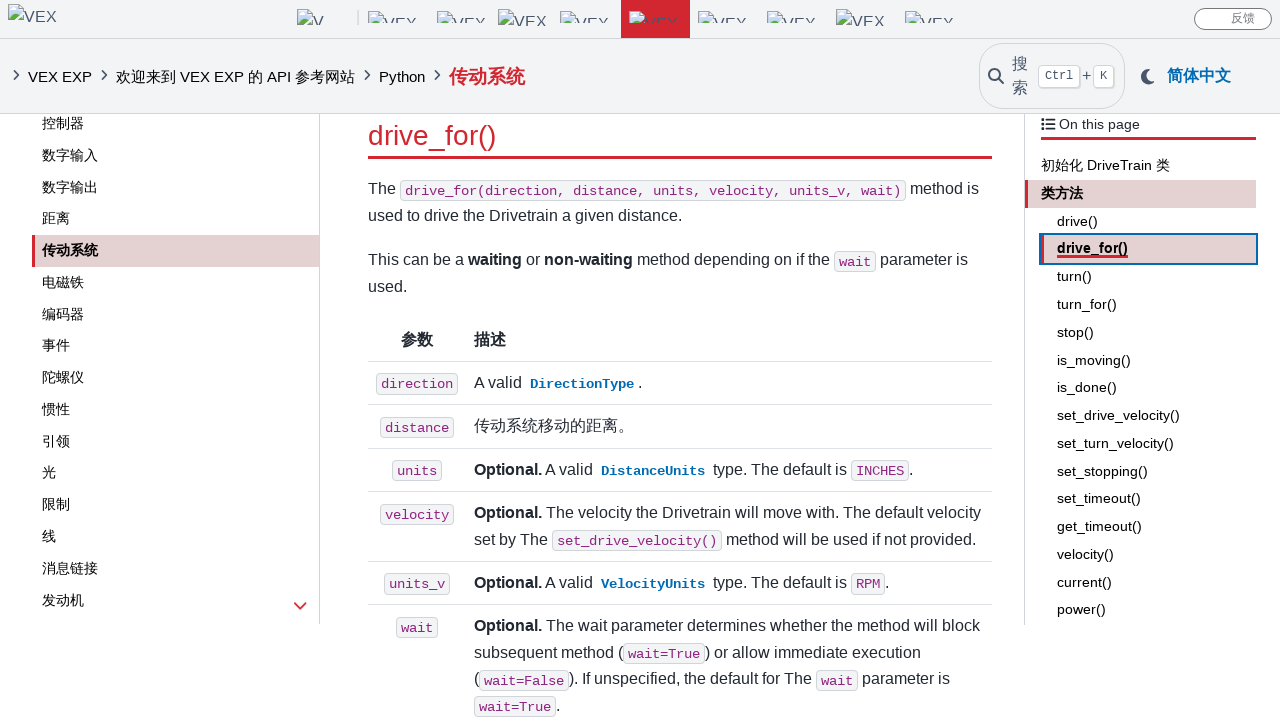

Clicked sidebar link #5 of 20 at (1148, 277) on .sidebar-secondary-item a >> nth=4
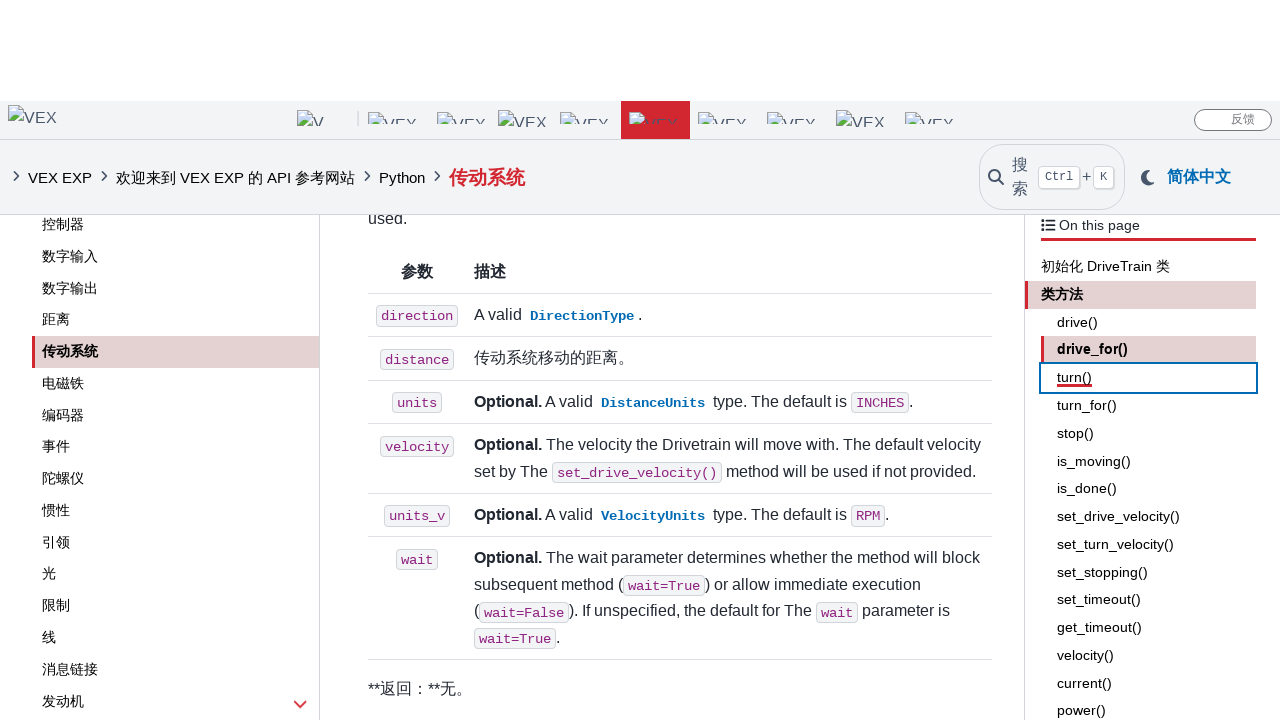

Page loaded after clicking sidebar link #5
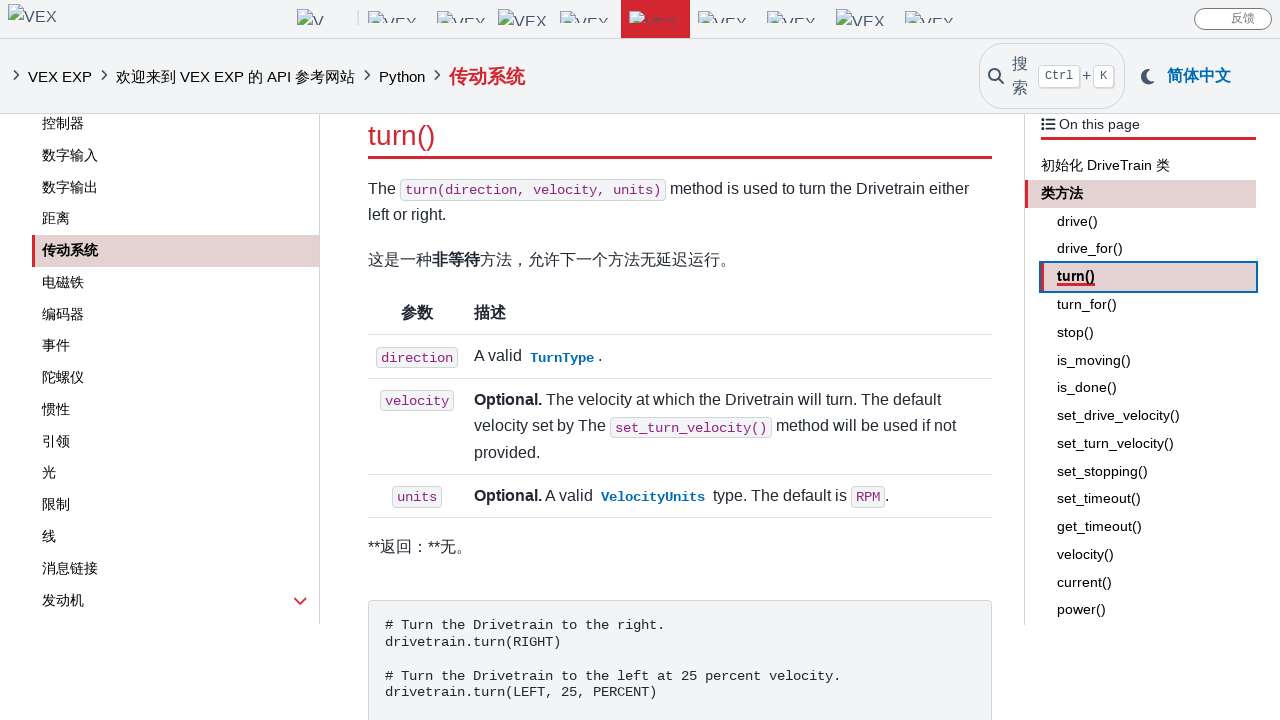

Clicked sidebar link #6 of 20 at (1148, 305) on .sidebar-secondary-item a >> nth=5
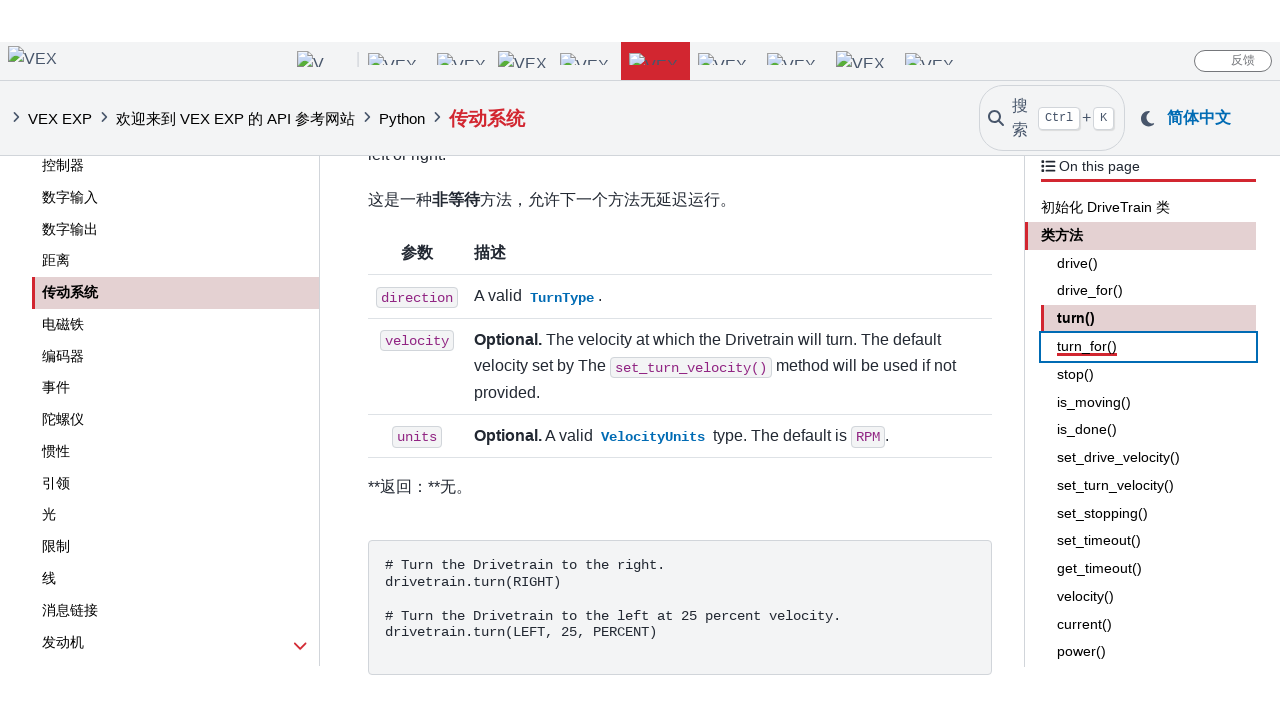

Page loaded after clicking sidebar link #6
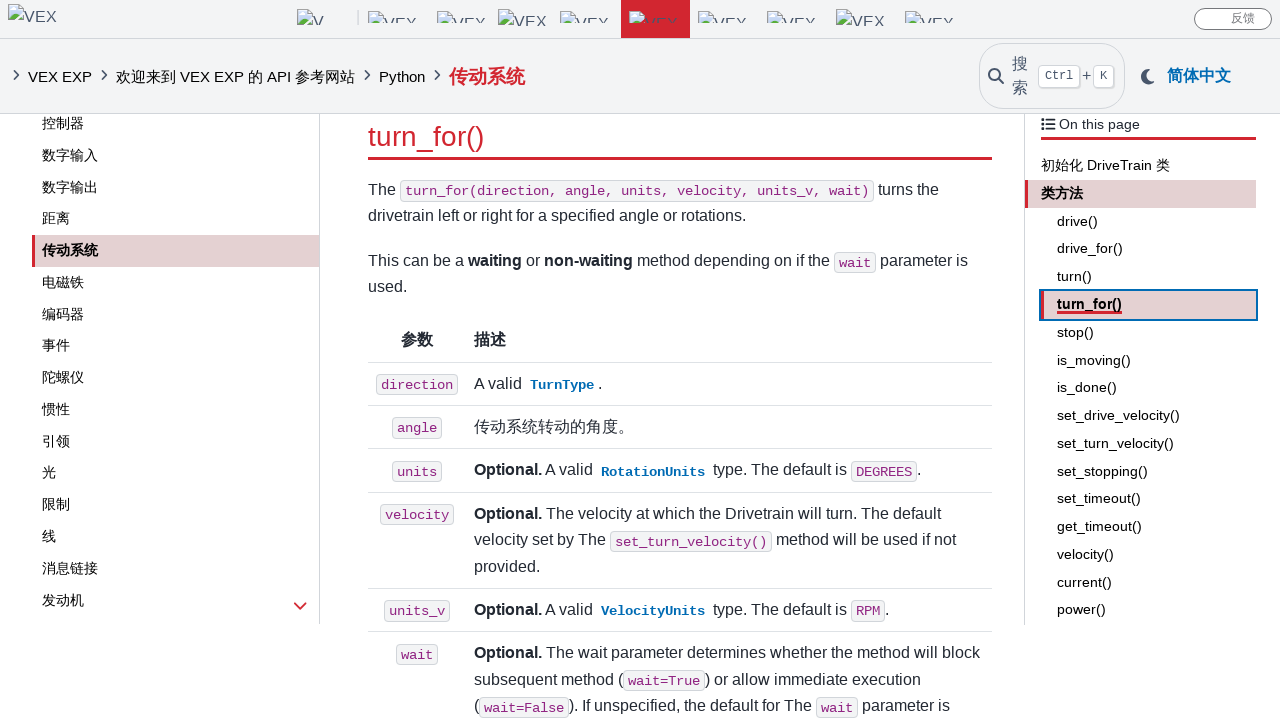

Clicked sidebar link #7 of 20 at (1148, 333) on .sidebar-secondary-item a >> nth=6
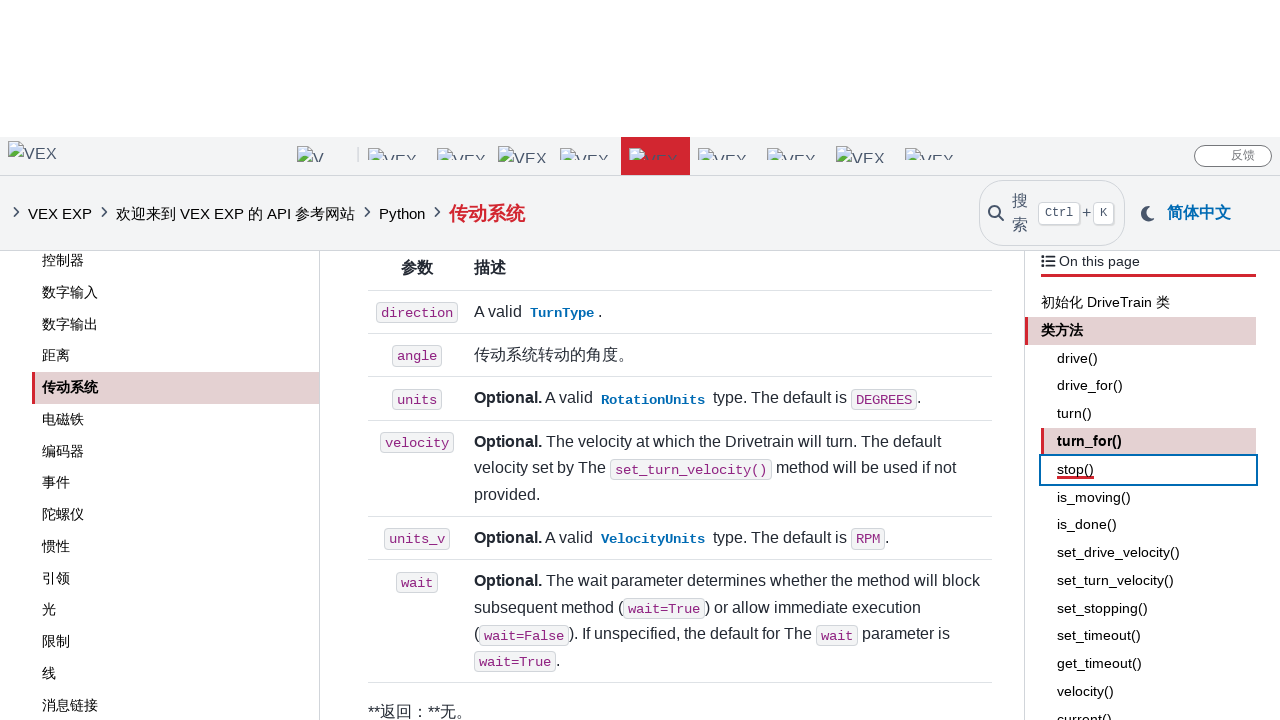

Page loaded after clicking sidebar link #7
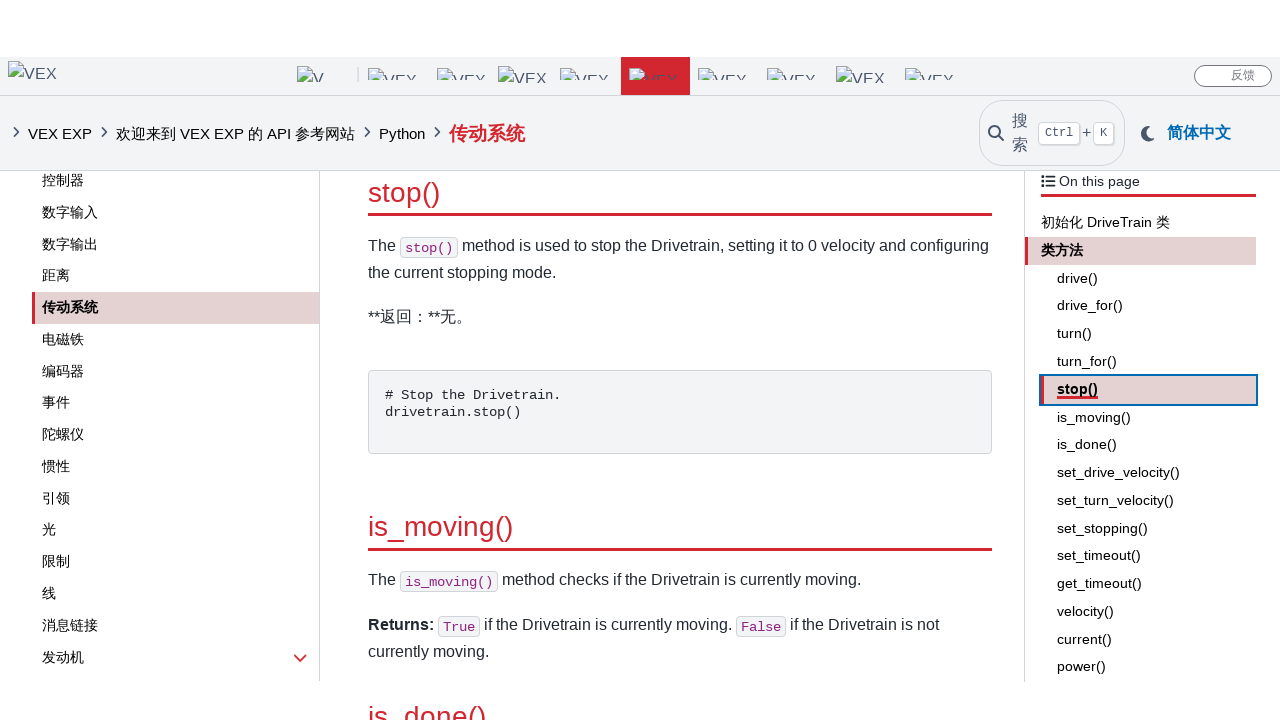

Clicked sidebar link #8 of 20 at (1148, 361) on .sidebar-secondary-item a >> nth=7
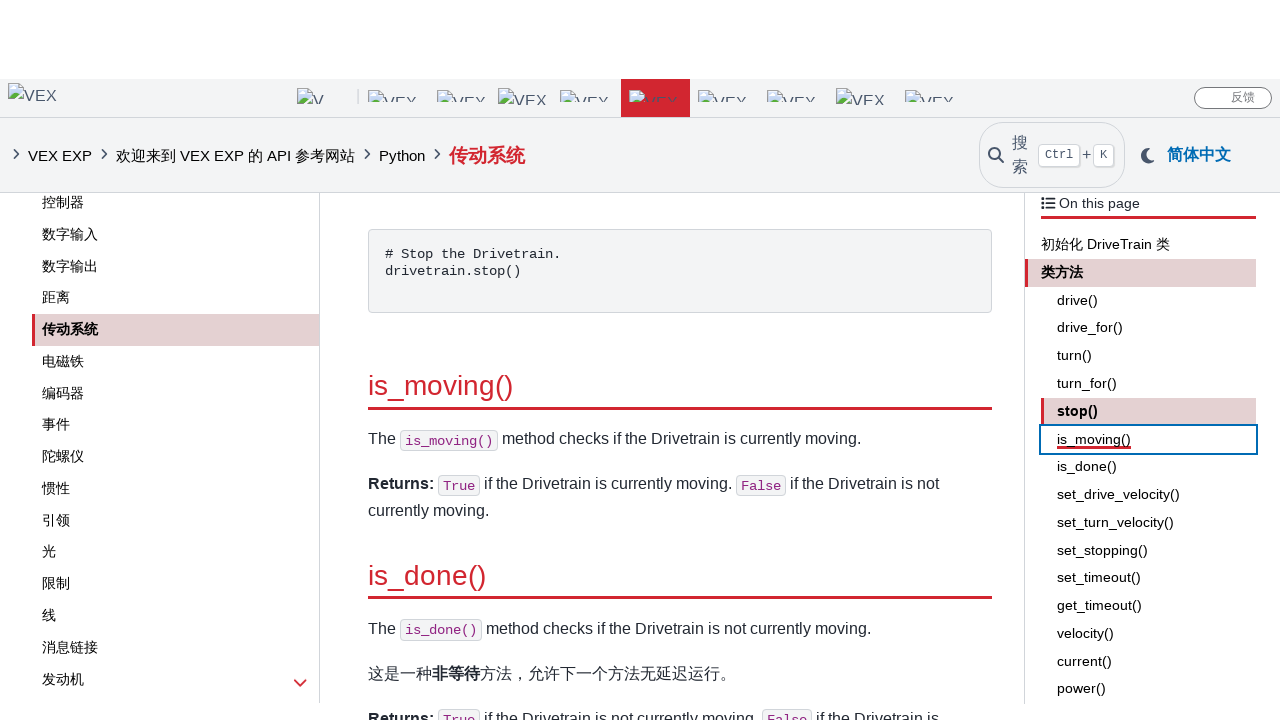

Page loaded after clicking sidebar link #8
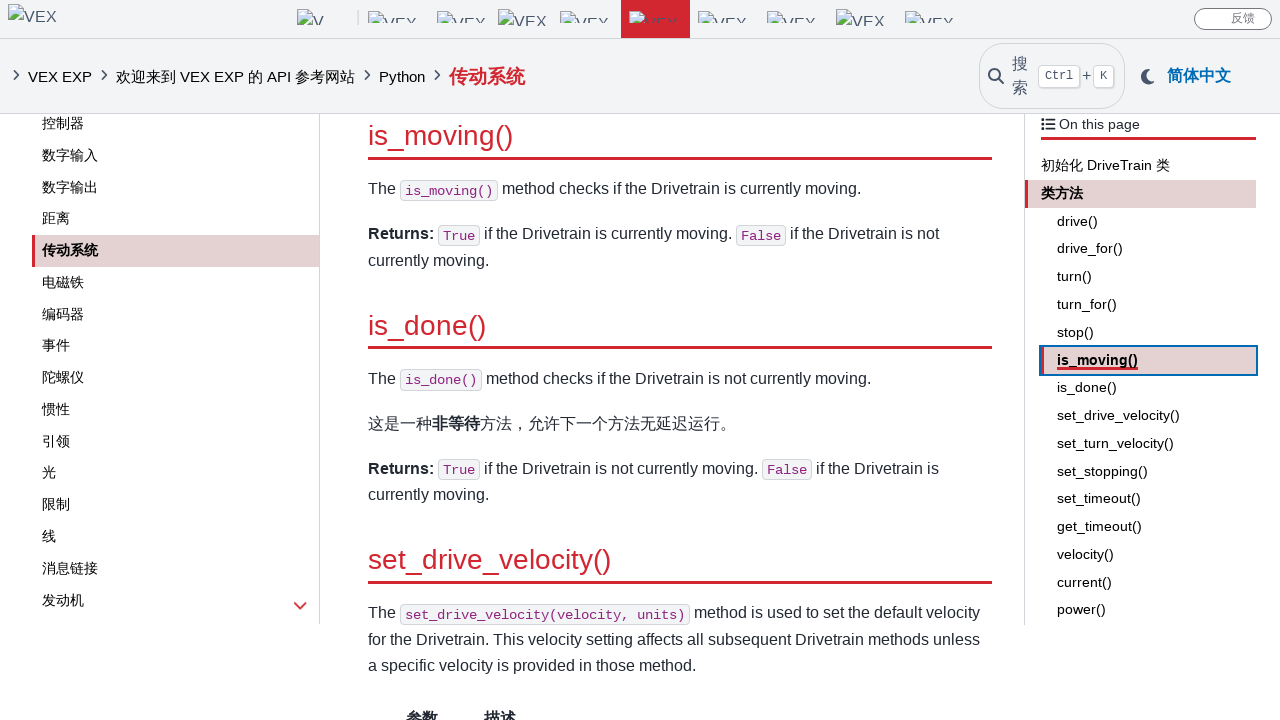

Clicked sidebar link #9 of 20 at (1148, 388) on .sidebar-secondary-item a >> nth=8
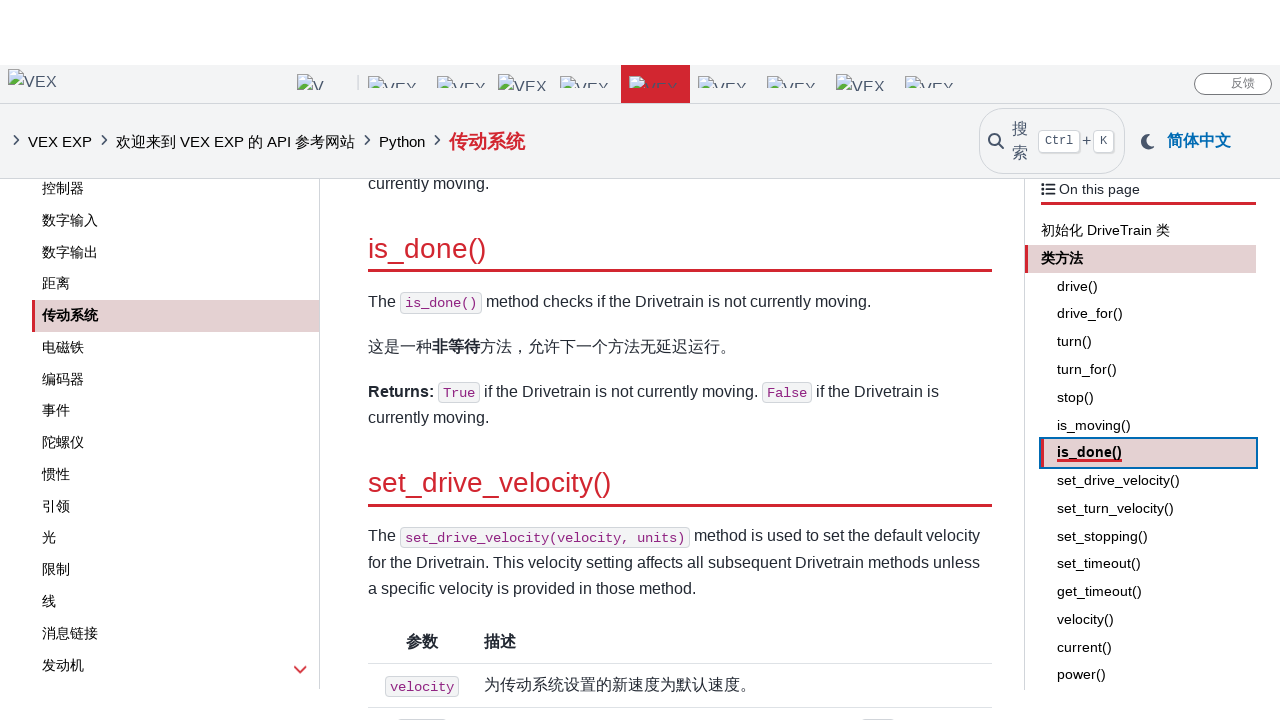

Page loaded after clicking sidebar link #9
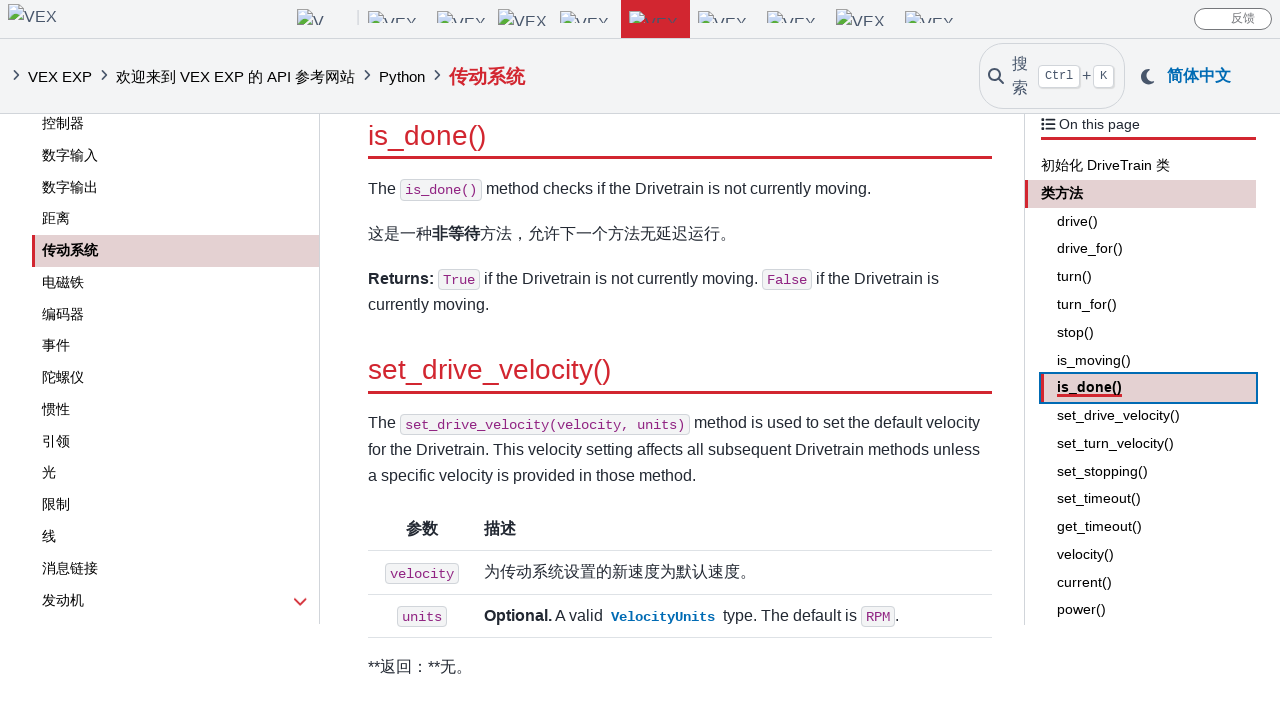

Clicked sidebar link #10 of 20 at (1148, 416) on .sidebar-secondary-item a >> nth=9
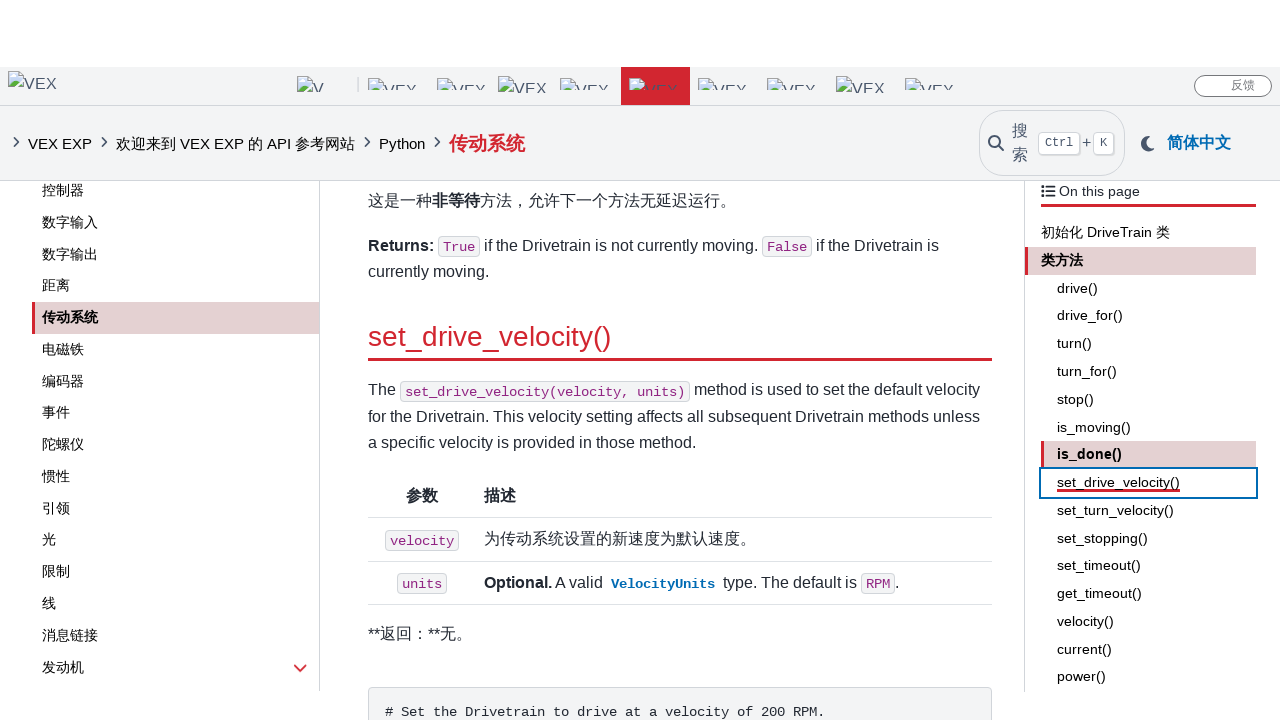

Page loaded after clicking sidebar link #10
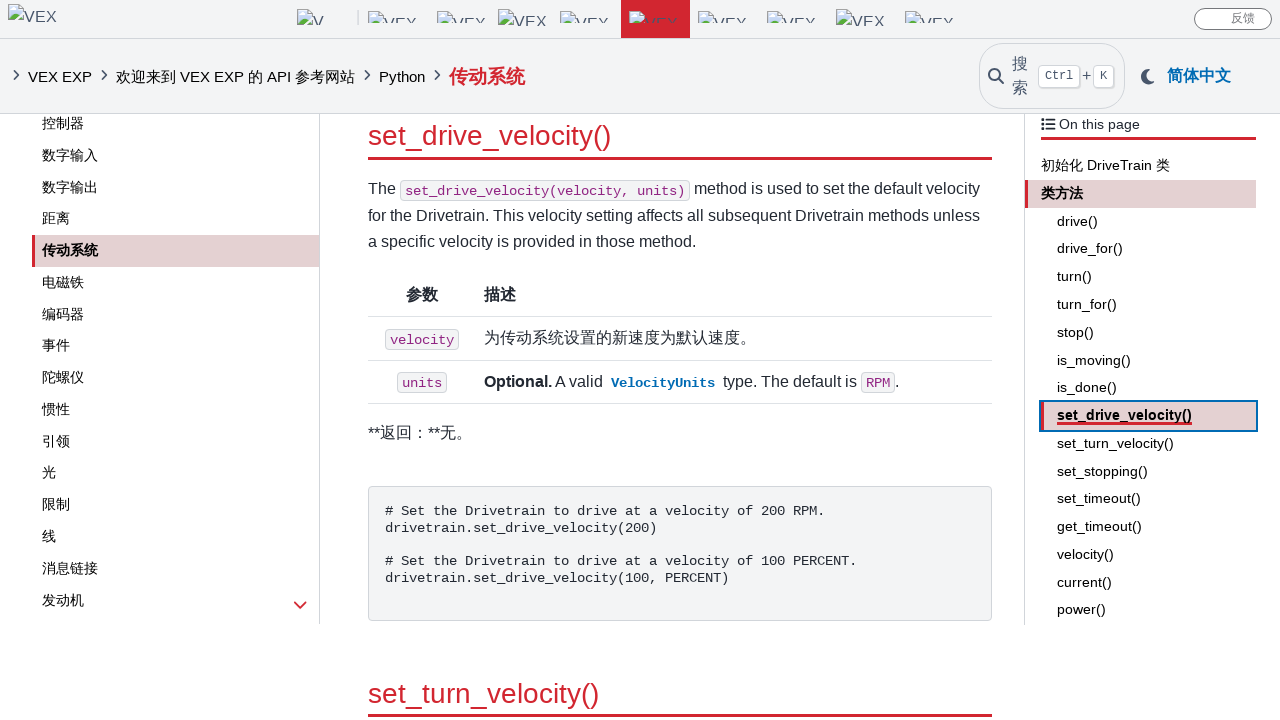

Clicked sidebar link #11 of 20 at (1148, 444) on .sidebar-secondary-item a >> nth=10
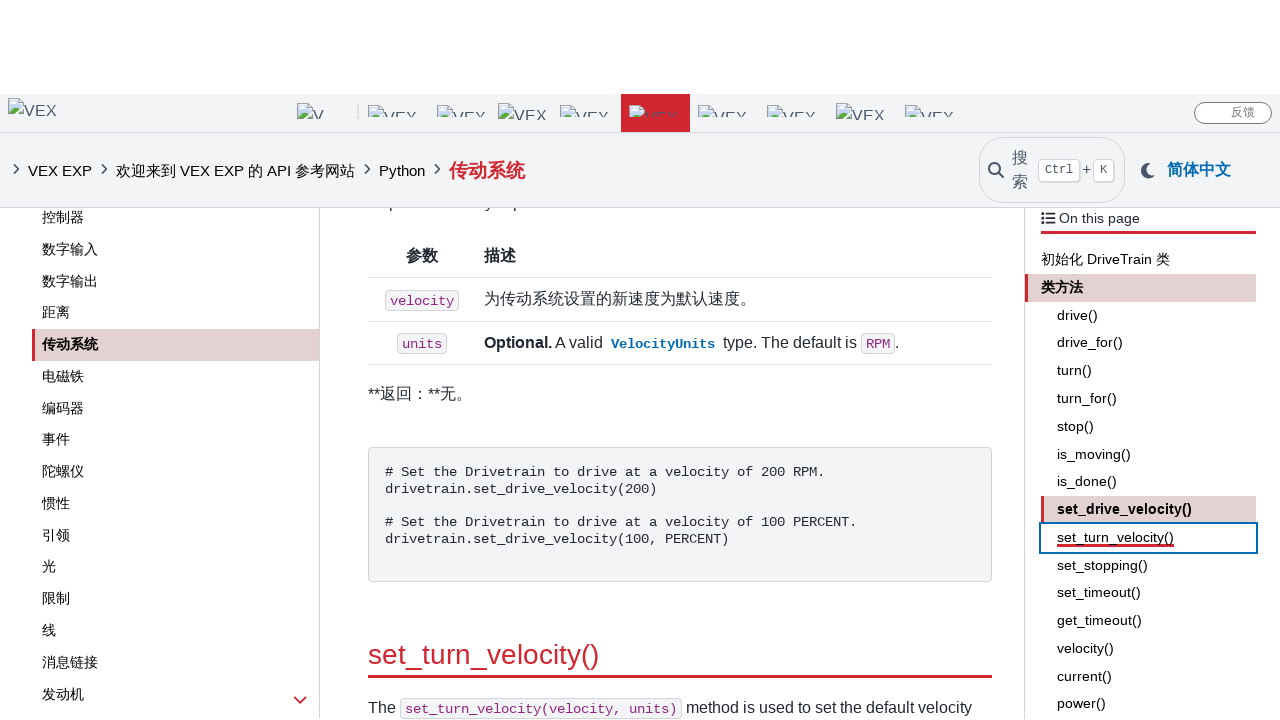

Page loaded after clicking sidebar link #11
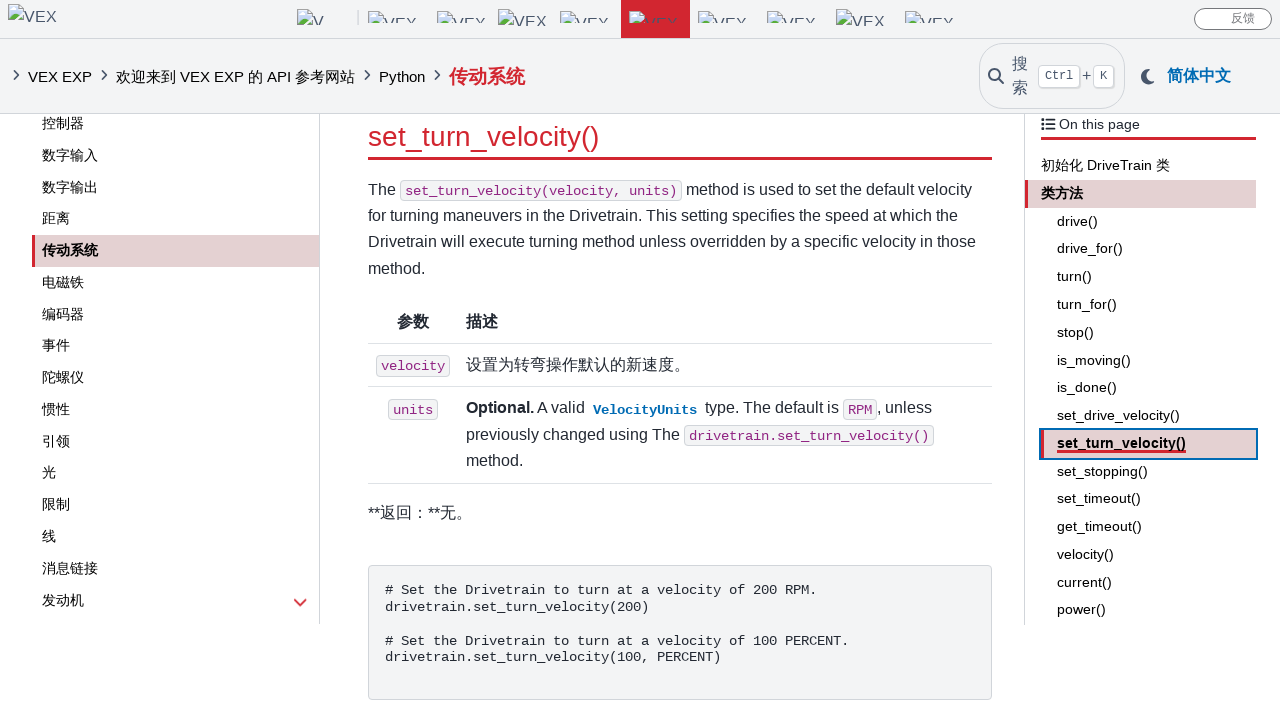

Clicked sidebar link #12 of 20 at (1148, 472) on .sidebar-secondary-item a >> nth=11
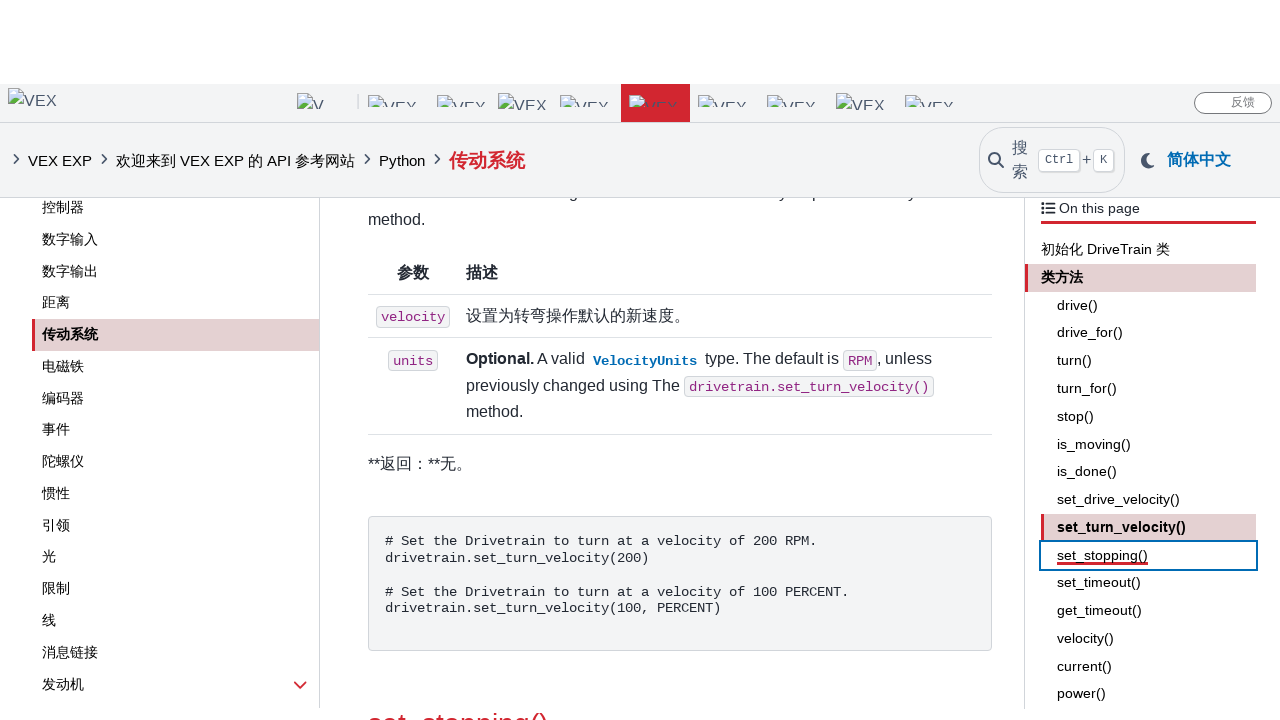

Page loaded after clicking sidebar link #12
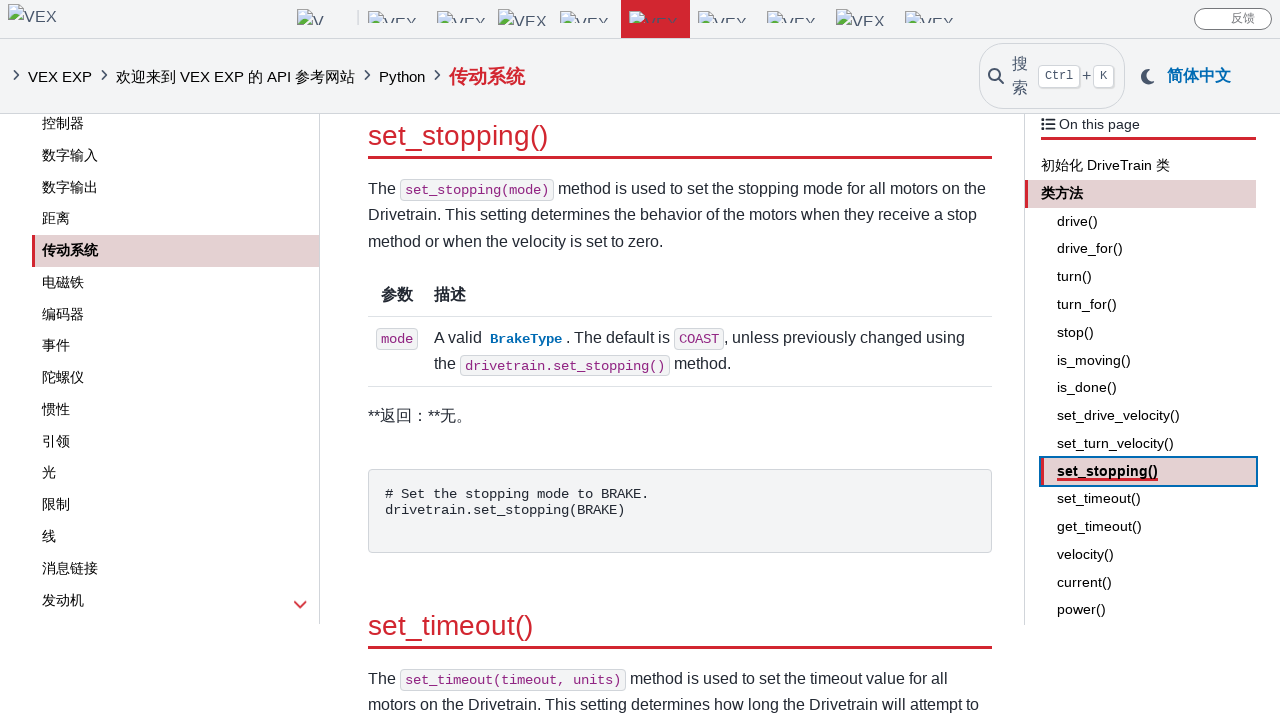

Clicked sidebar link #13 of 20 at (1148, 499) on .sidebar-secondary-item a >> nth=12
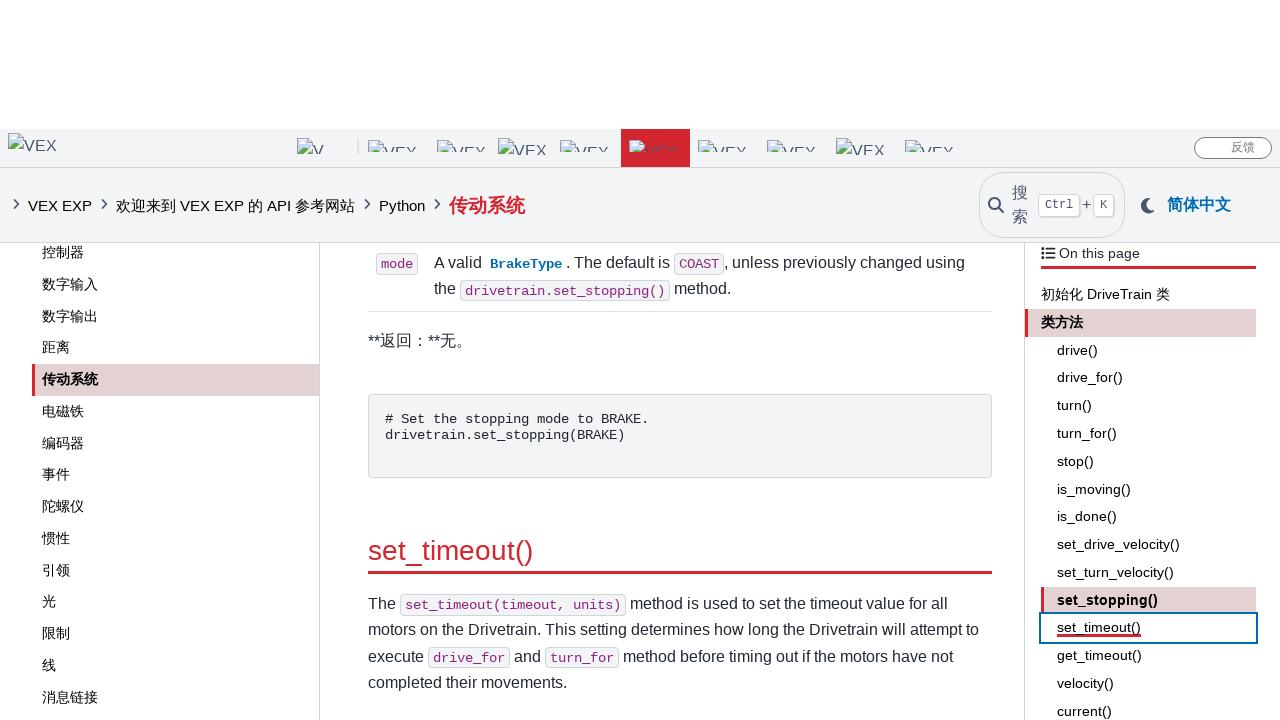

Page loaded after clicking sidebar link #13
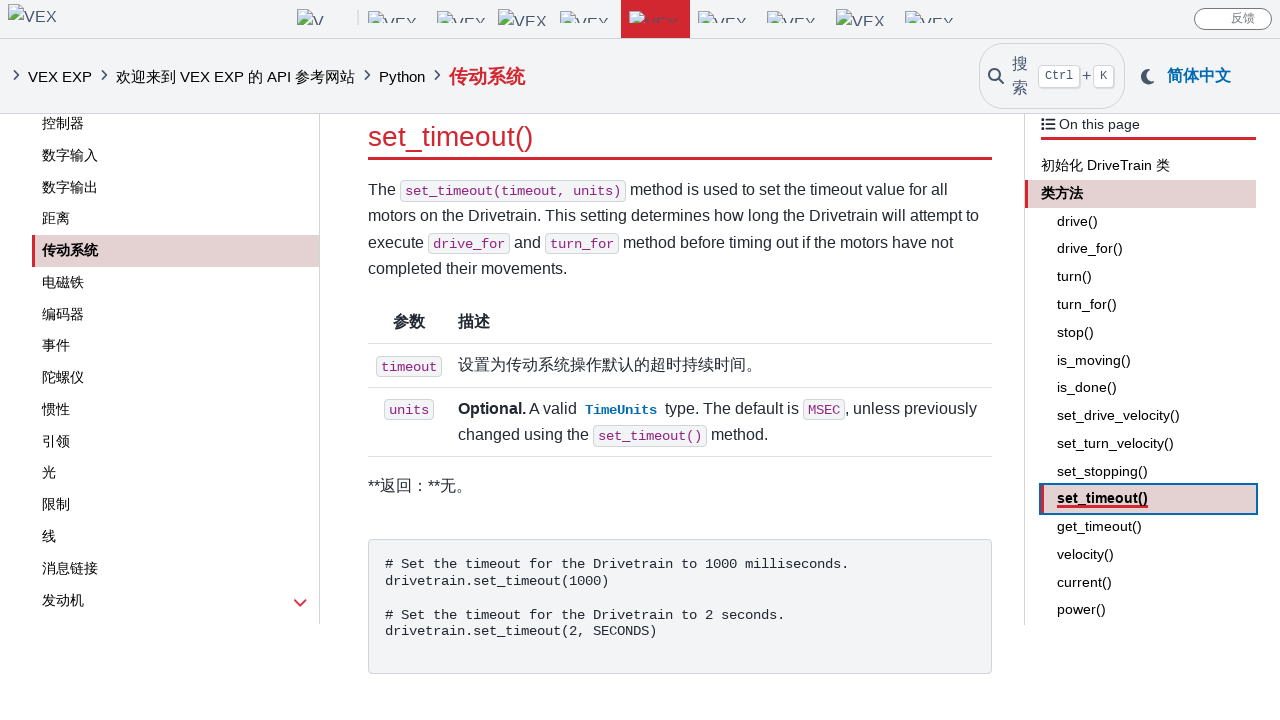

Clicked sidebar link #14 of 20 at (1148, 527) on .sidebar-secondary-item a >> nth=13
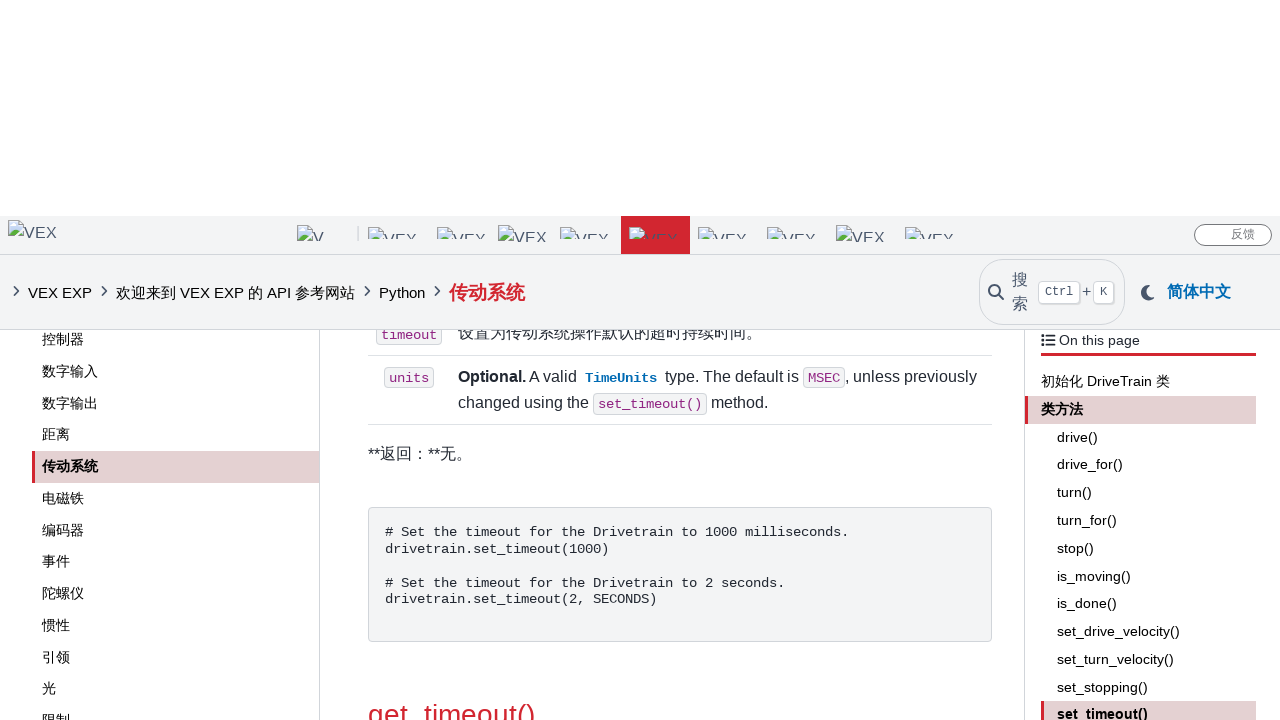

Page loaded after clicking sidebar link #14
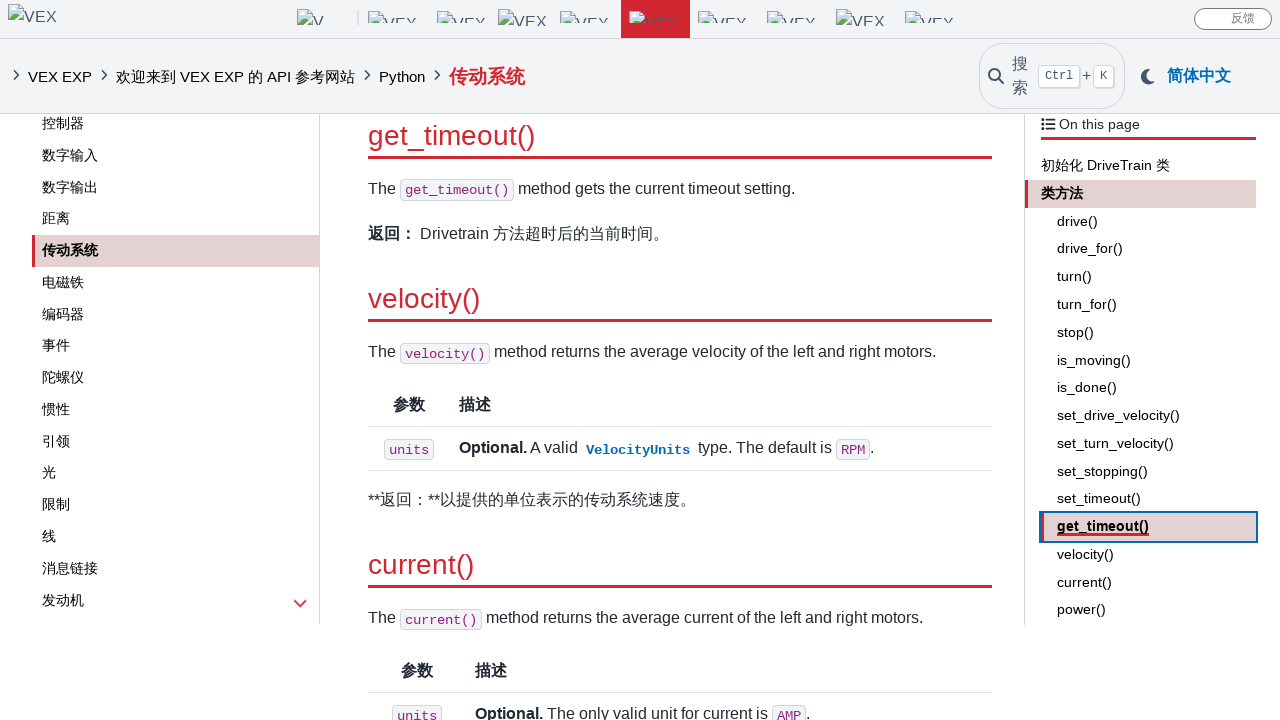

Clicked sidebar link #15 of 20 at (1148, 555) on .sidebar-secondary-item a >> nth=14
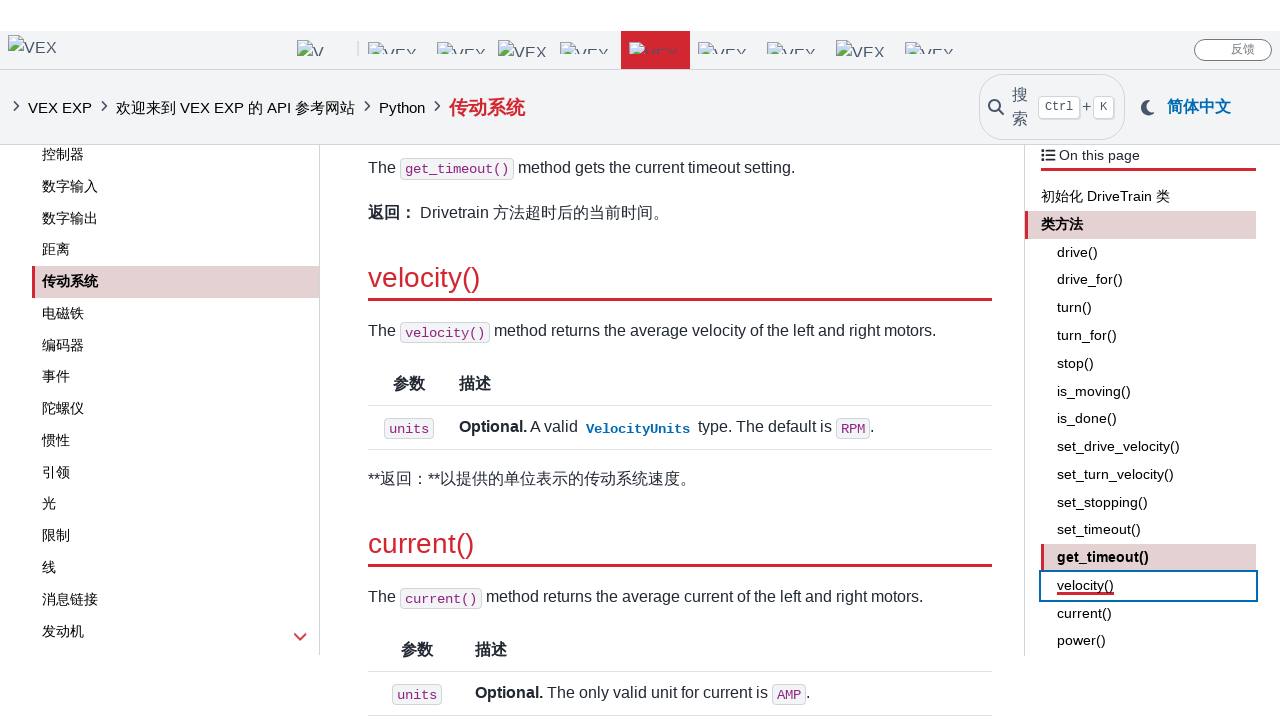

Page loaded after clicking sidebar link #15
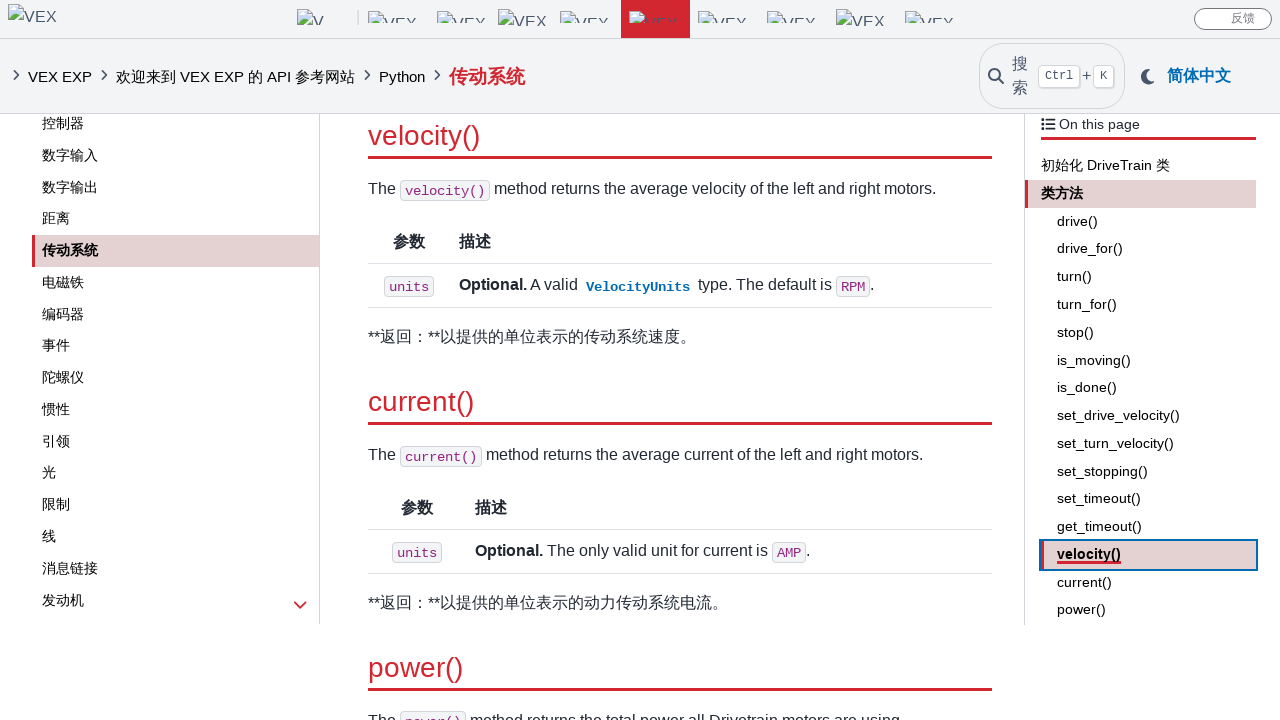

Clicked sidebar link #16 of 20 at (1148, 583) on .sidebar-secondary-item a >> nth=15
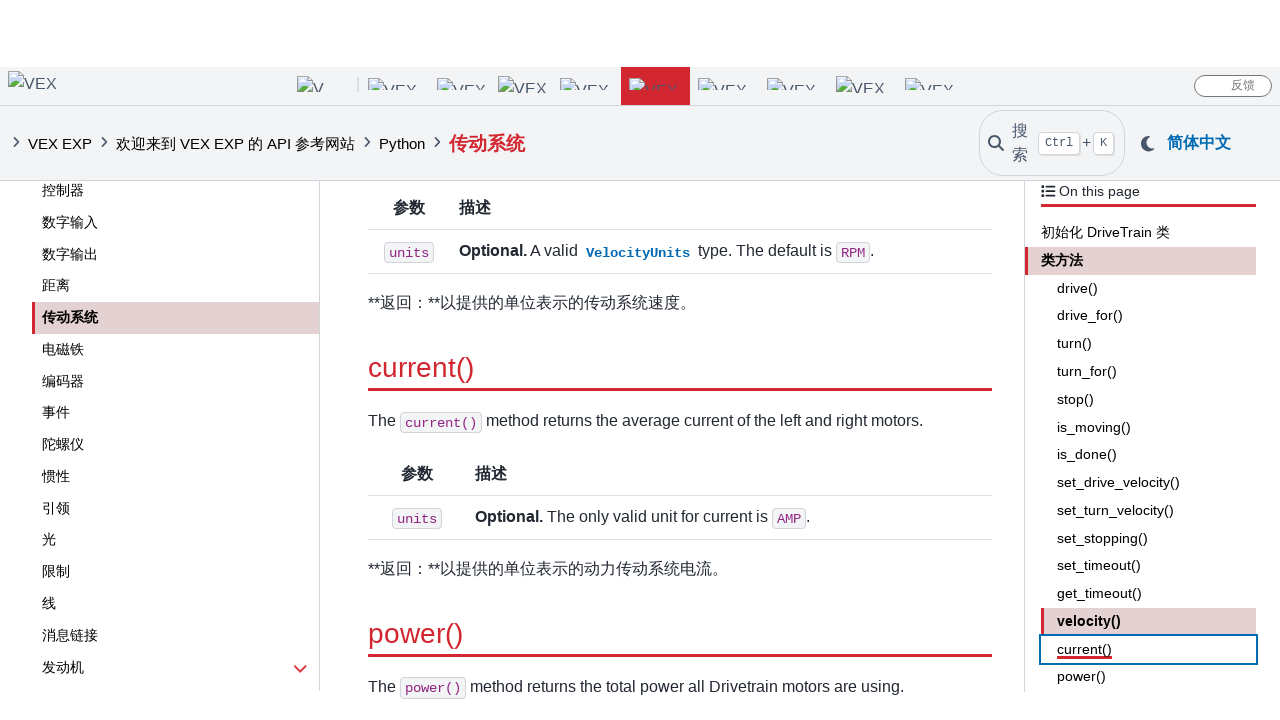

Page loaded after clicking sidebar link #16
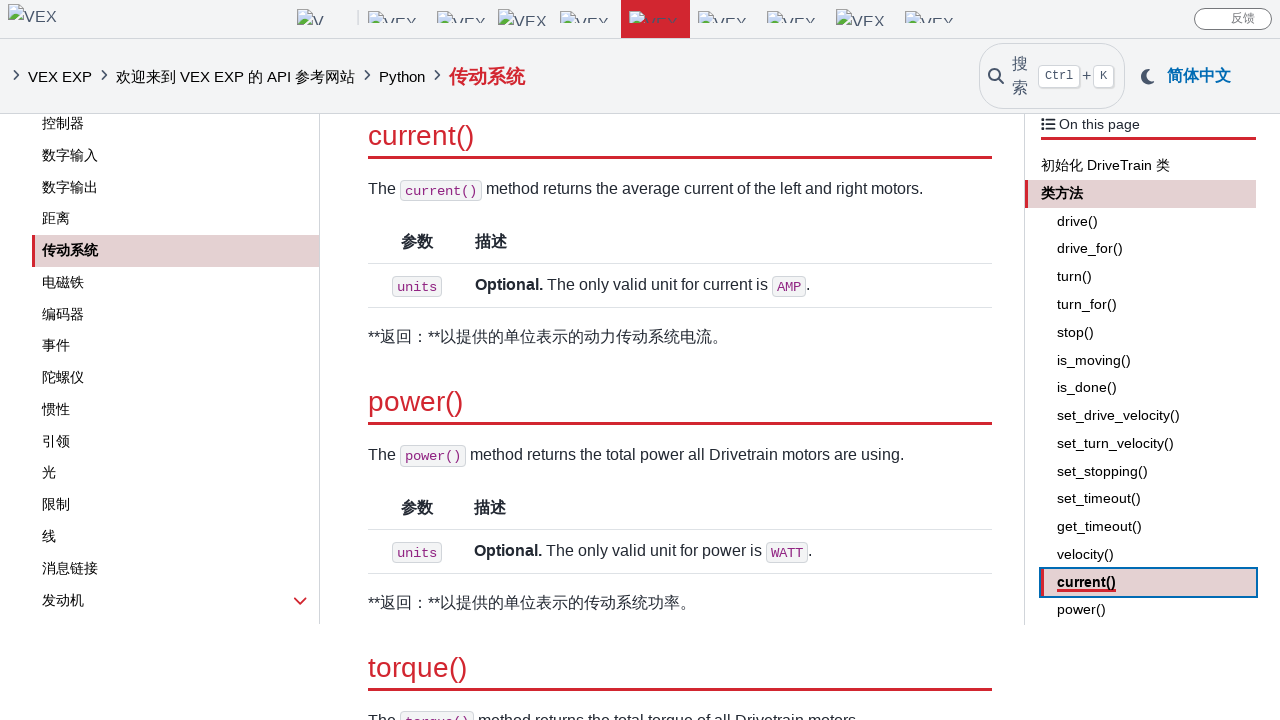

Clicked sidebar link #17 of 20 at (1148, 610) on .sidebar-secondary-item a >> nth=16
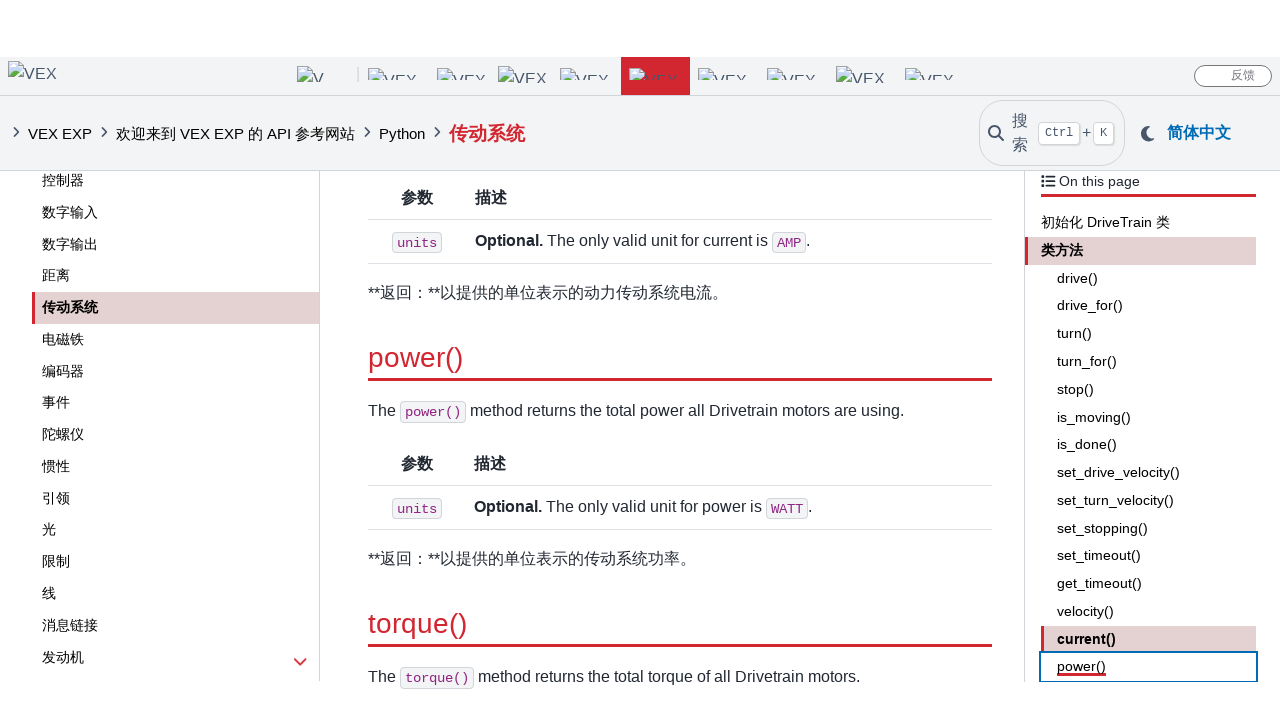

Page loaded after clicking sidebar link #17
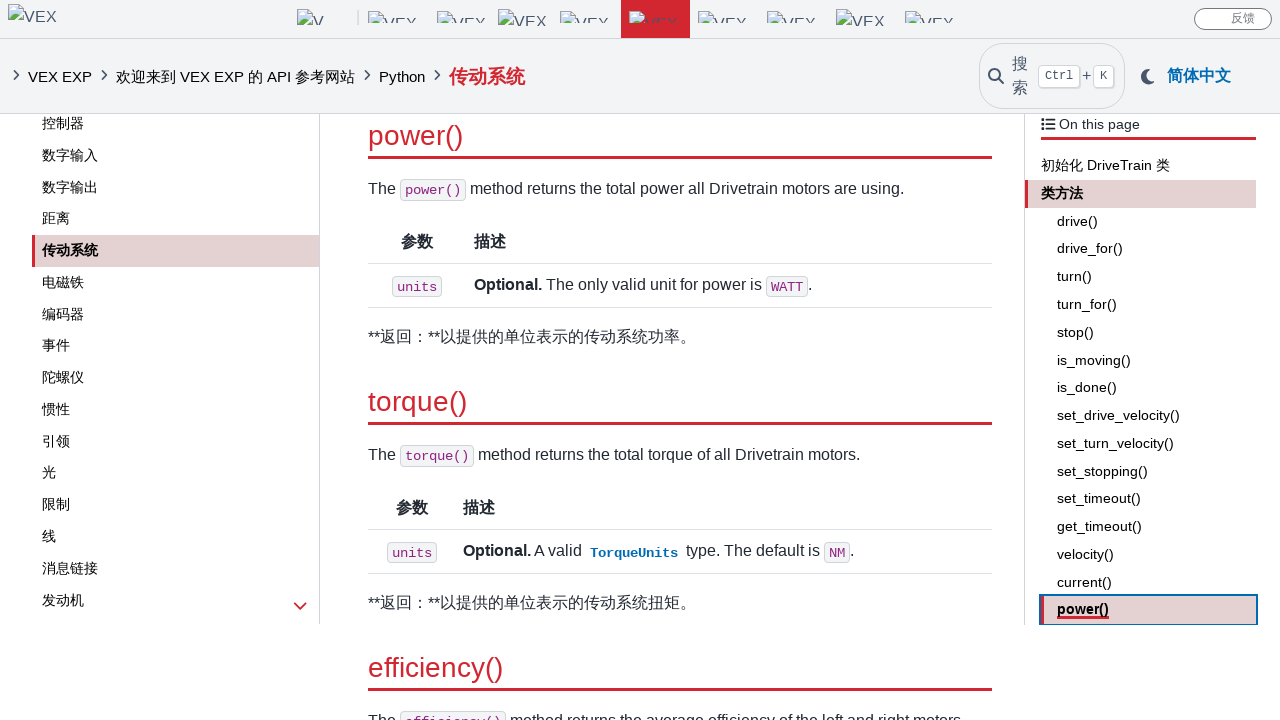

Clicked sidebar link #18 of 20 at (1148, 611) on .sidebar-secondary-item a >> nth=17
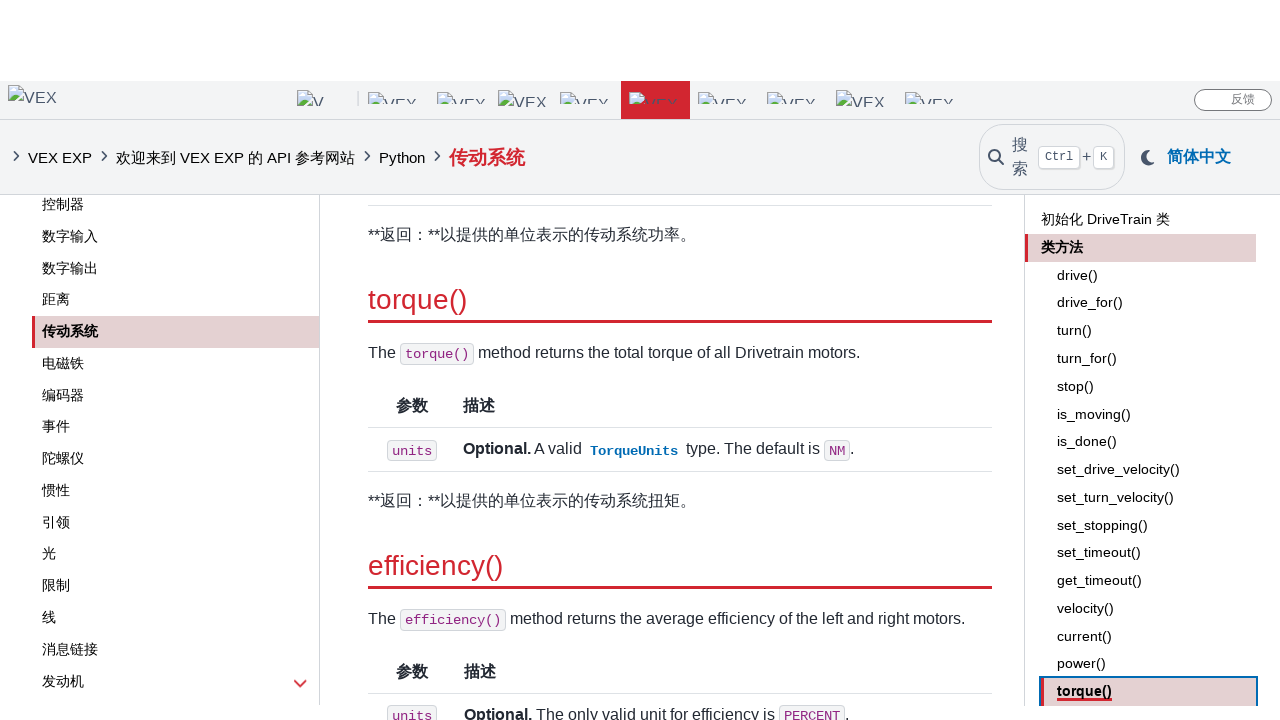

Page loaded after clicking sidebar link #18
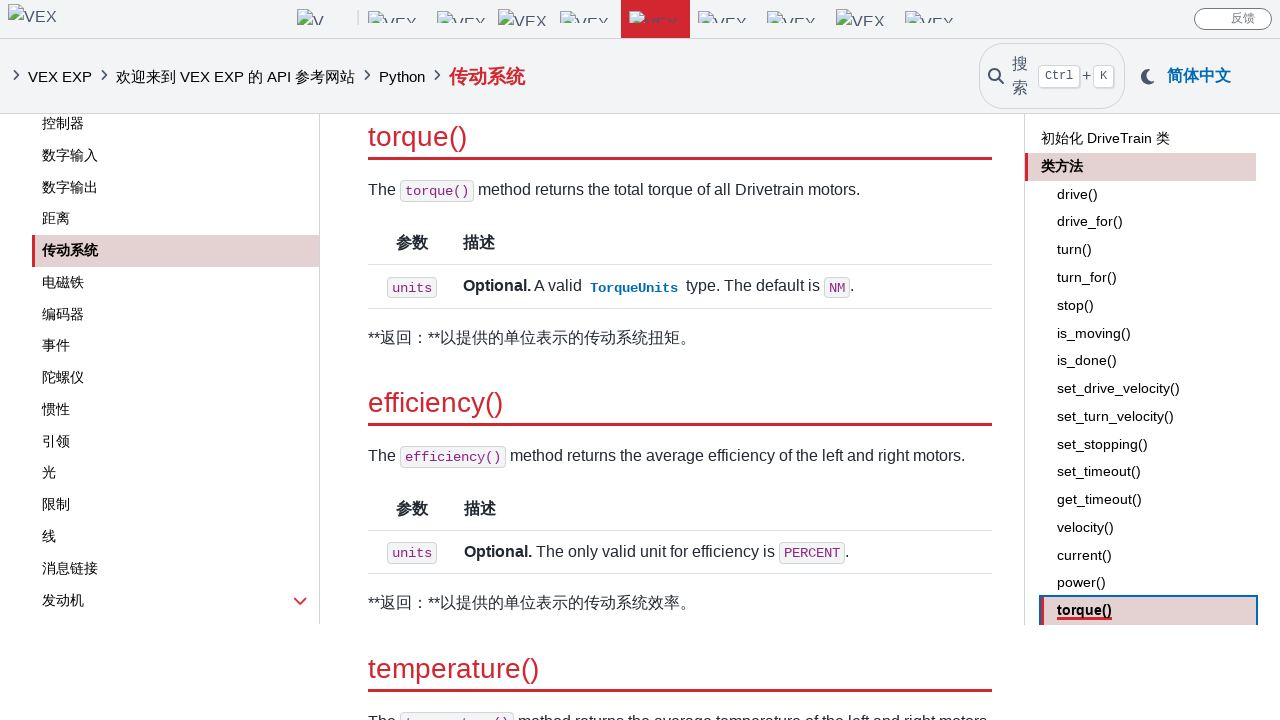

Clicked sidebar link #19 of 20 at (1148, 612) on .sidebar-secondary-item a >> nth=18
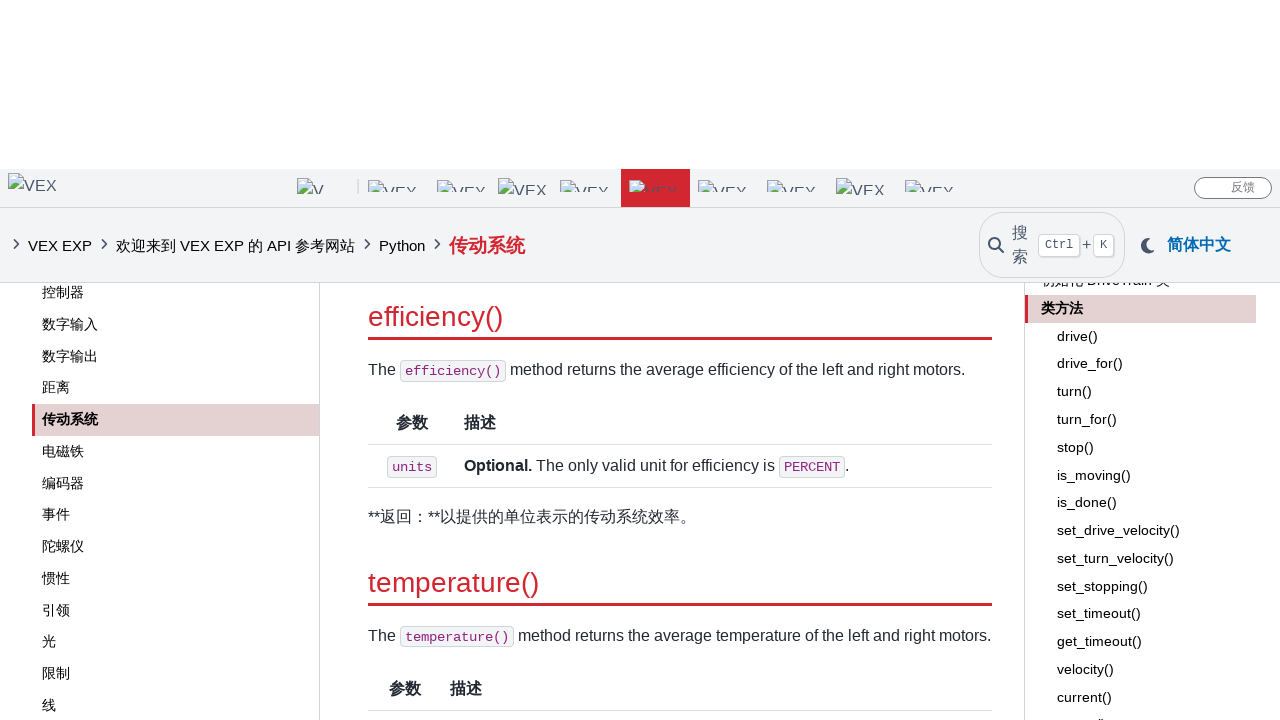

Page loaded after clicking sidebar link #19
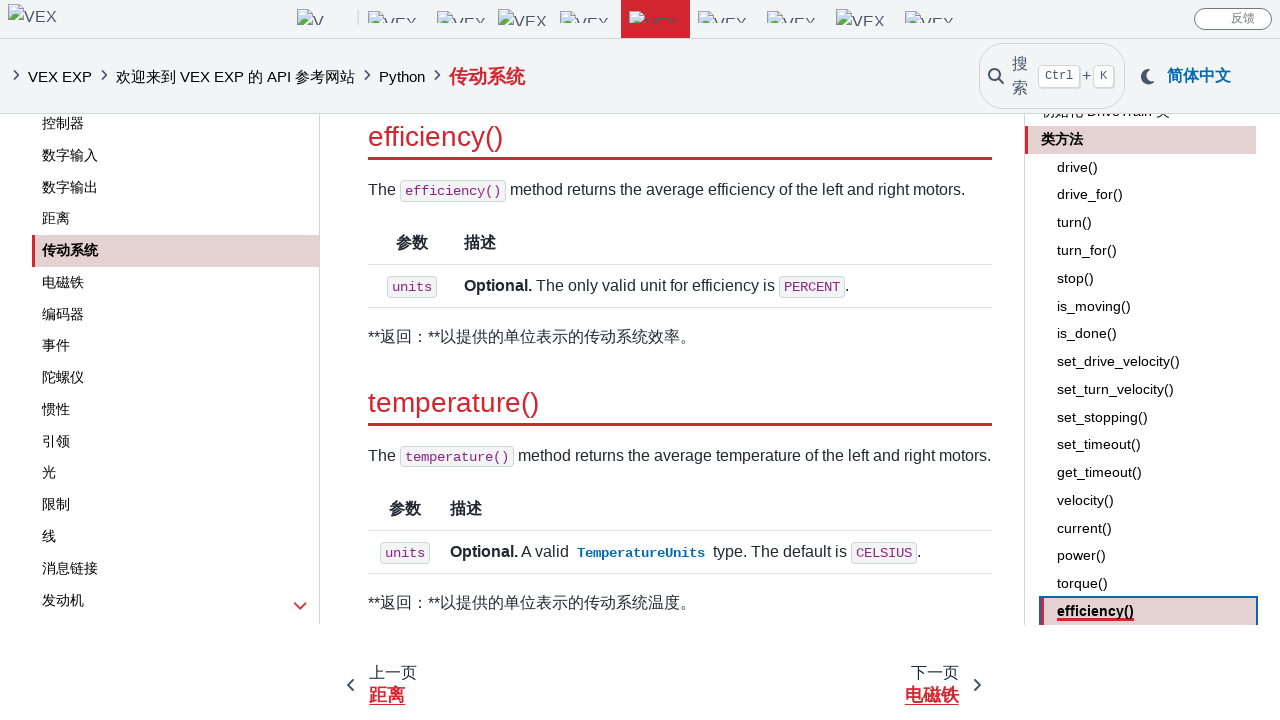

Clicked sidebar link #20 of 20 at (1148, 572) on .sidebar-secondary-item a >> nth=19
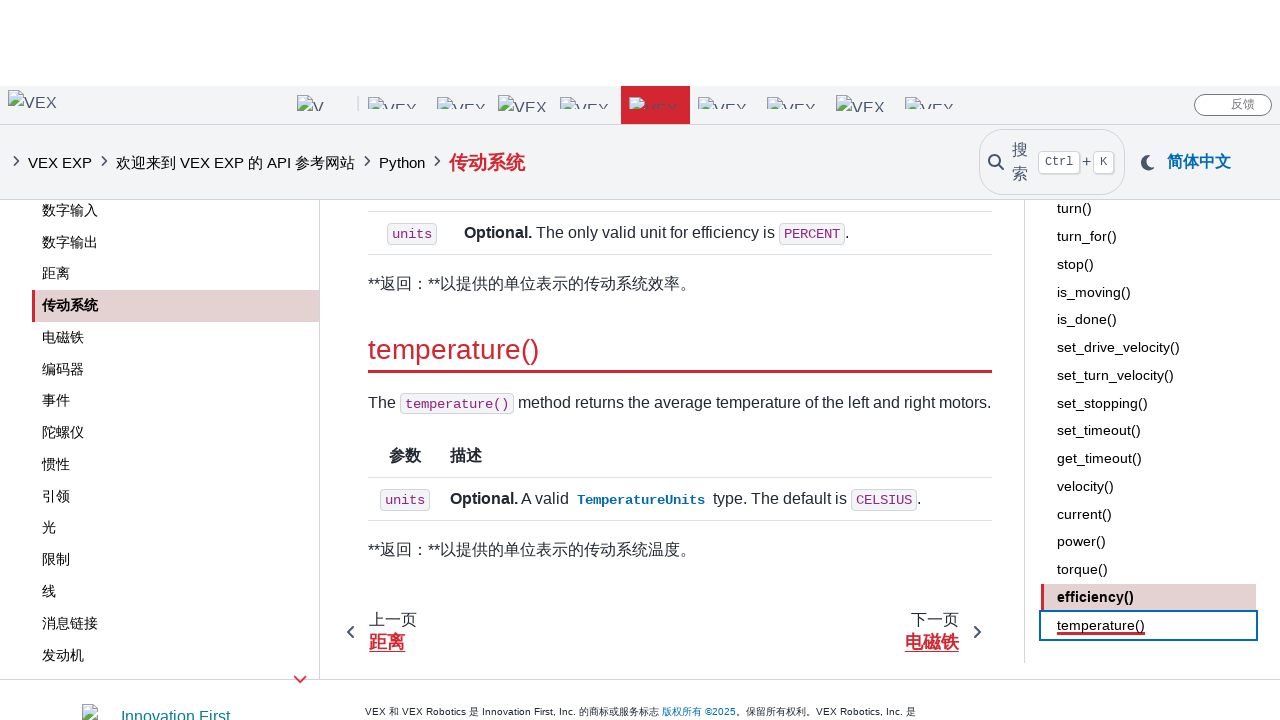

Page loaded after clicking sidebar link #20
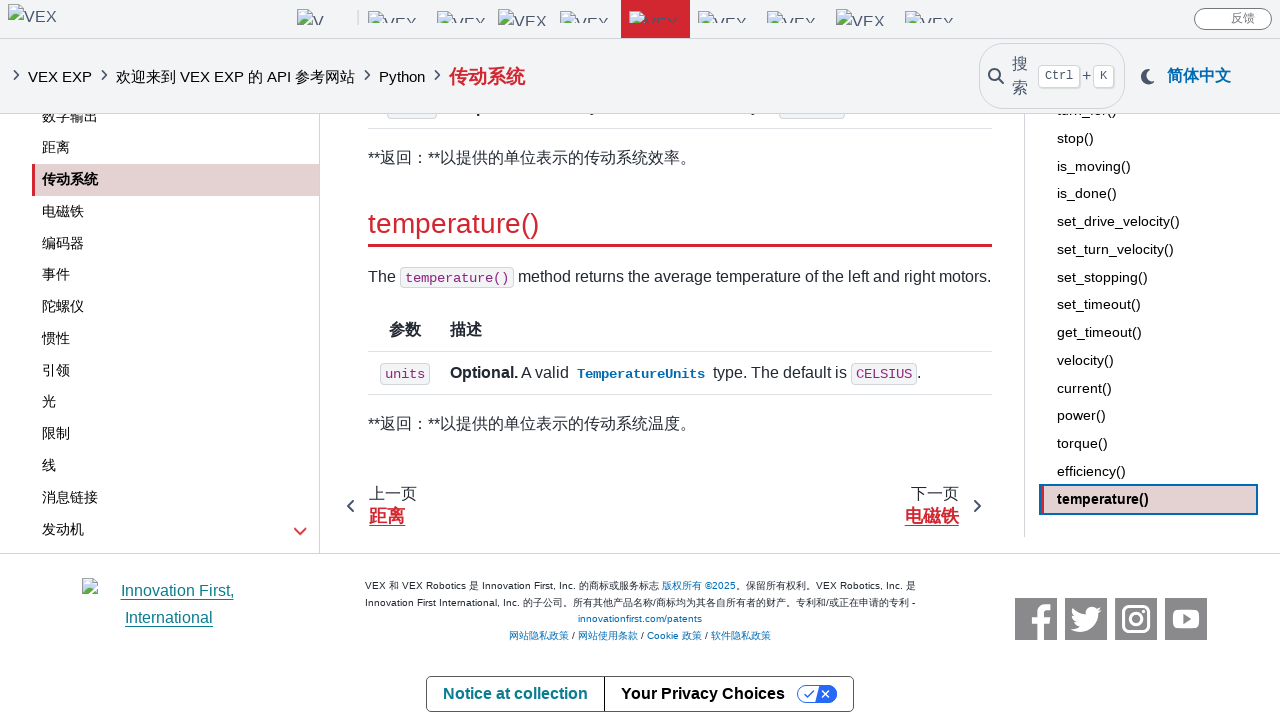

Final wait completed for last page to fully render
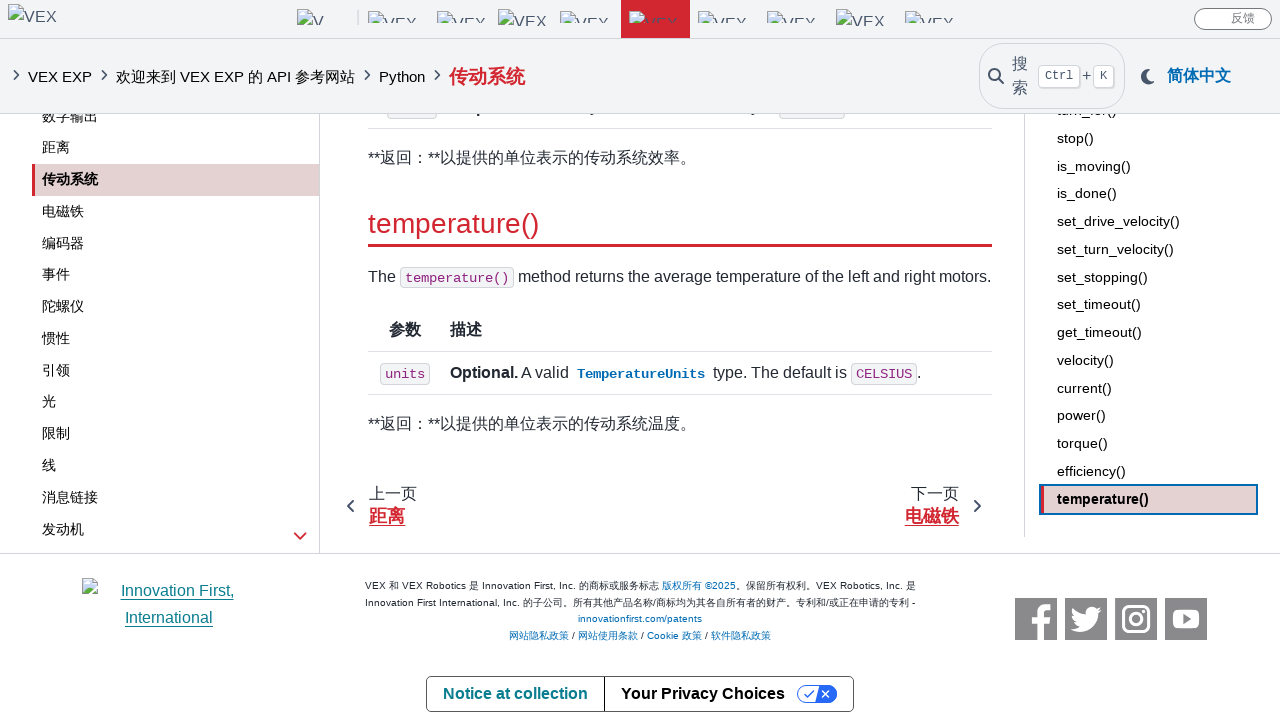

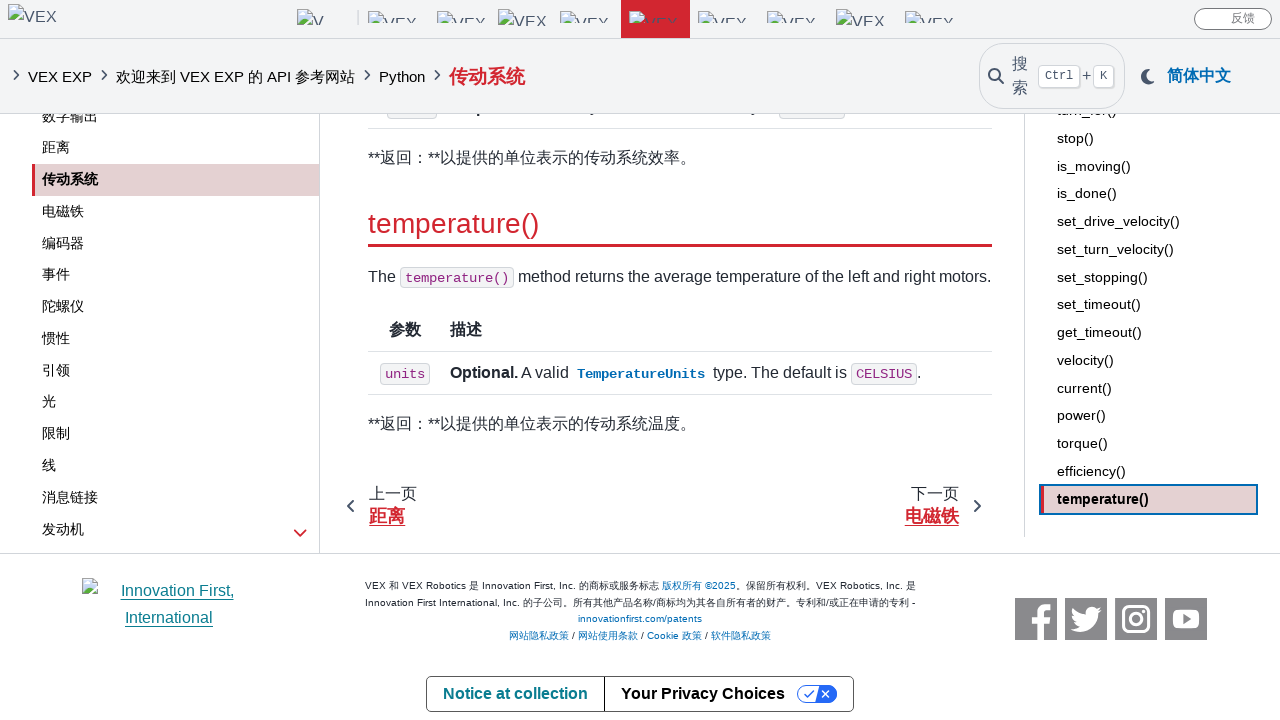